Tests the resources carousel by clicking through slider pages and verifying View buttons are visible for each item

Starting URL: https://s4e.io/

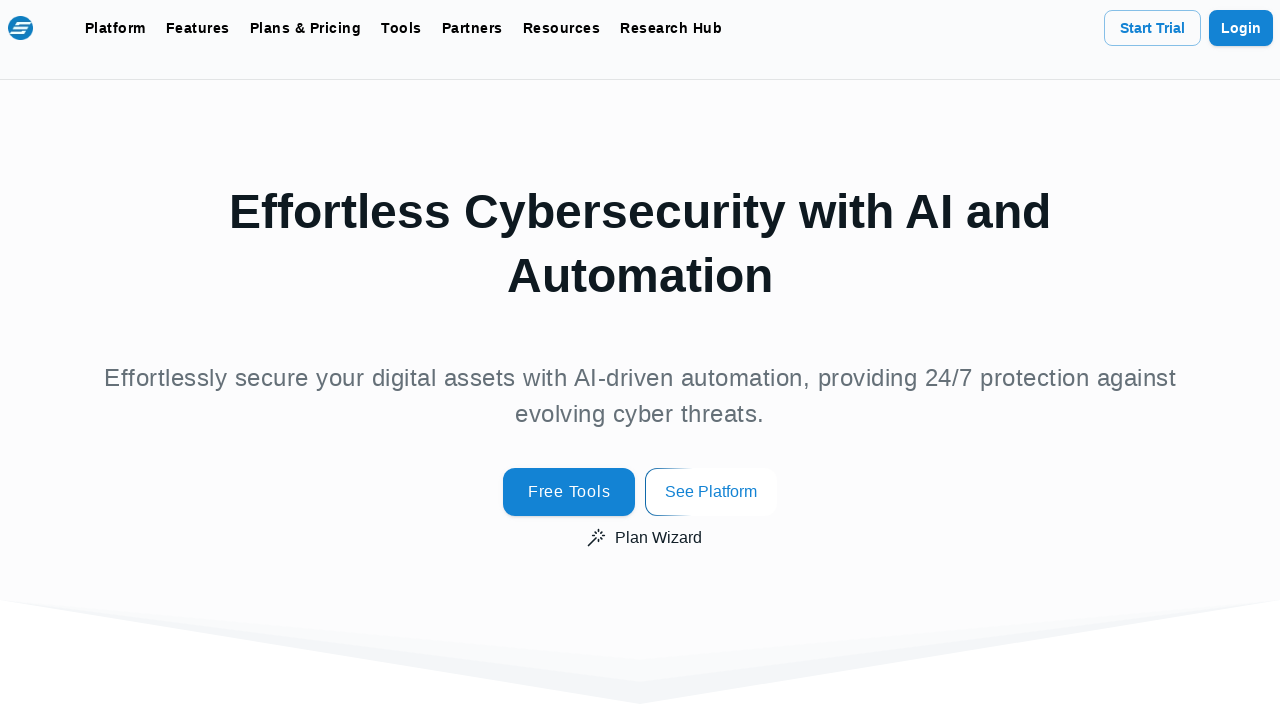

Located the resources carousel slider
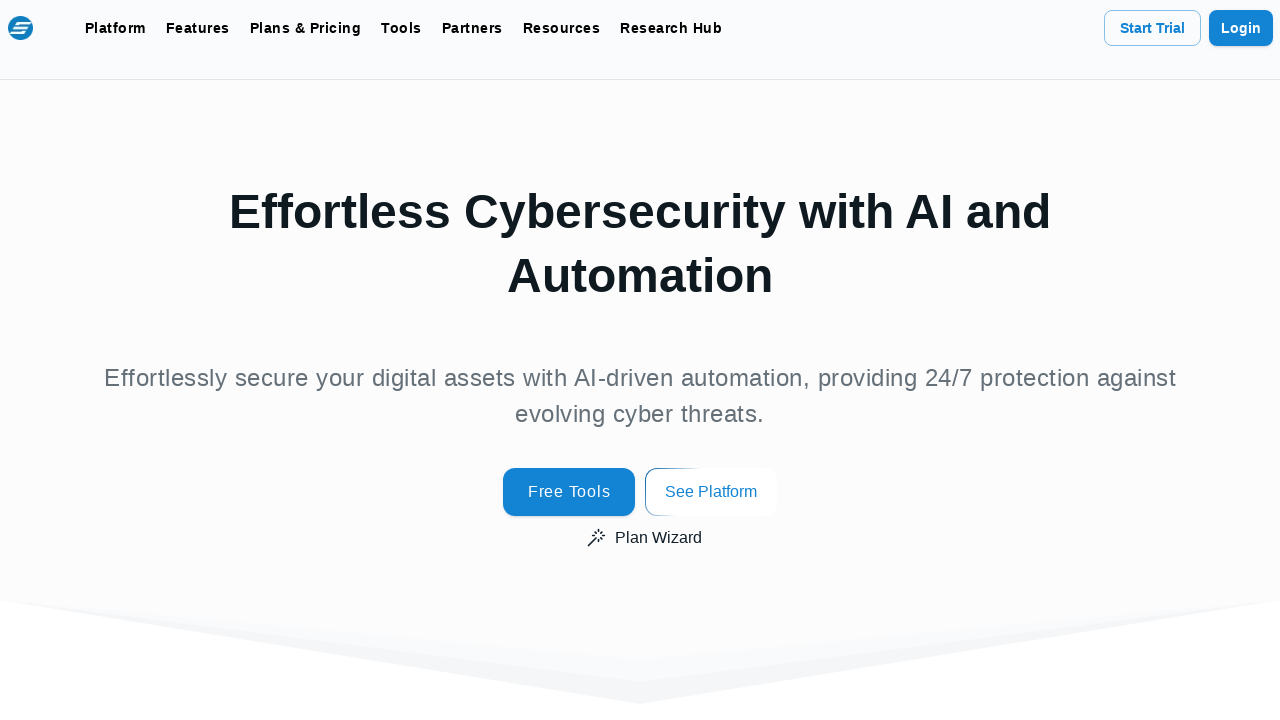

Located the carousel slider pagination dots
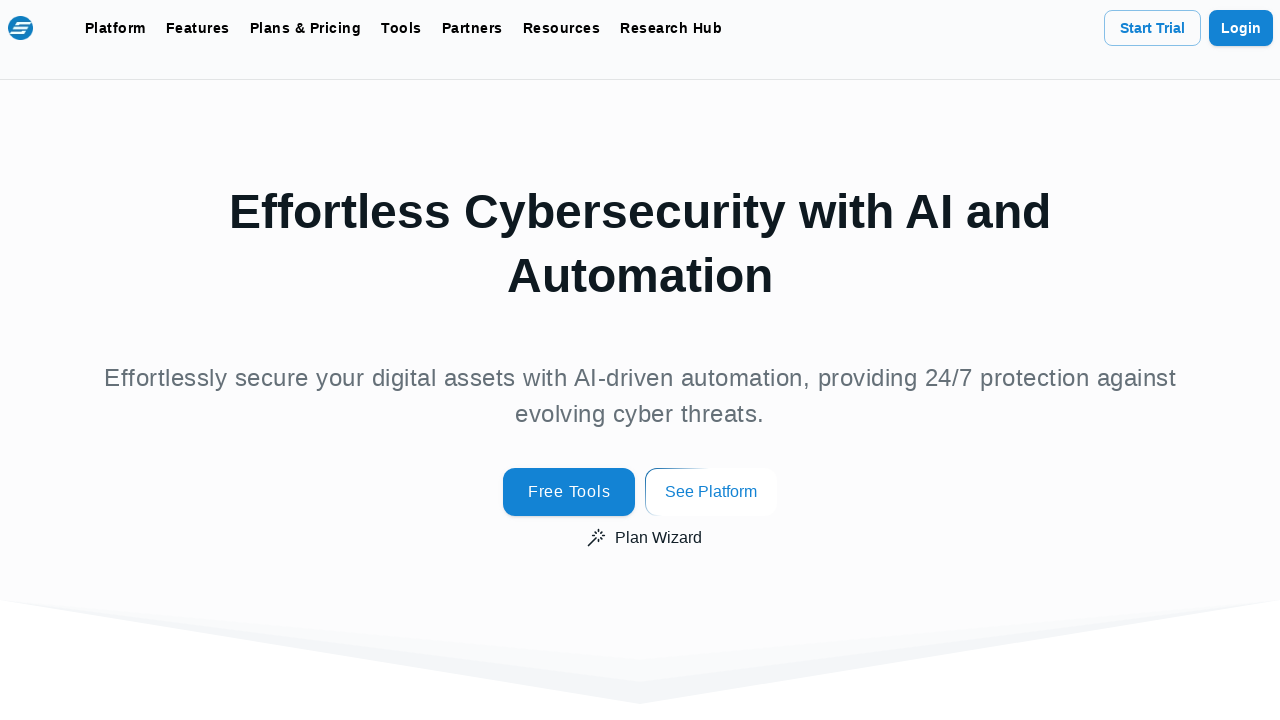

Clicked slider page 1 at (91, 360) on .slick-dots >> nth=1 >> text=1
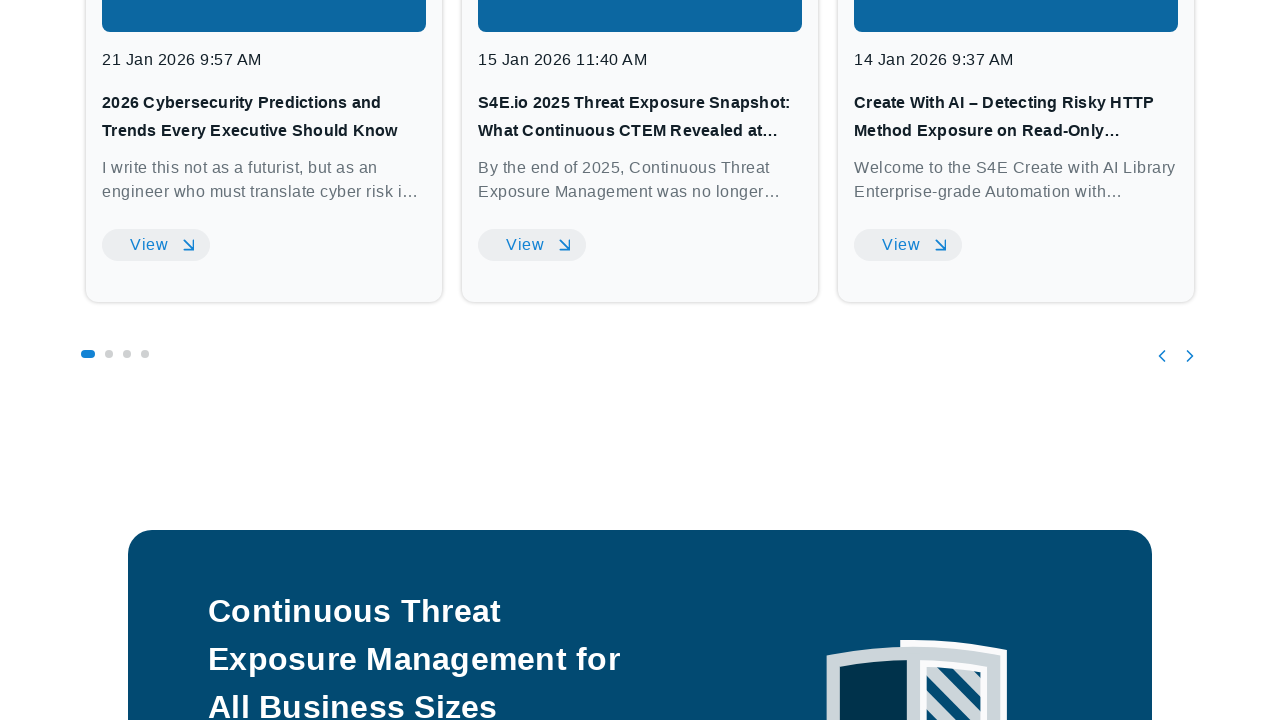

Located carousel item at index 0
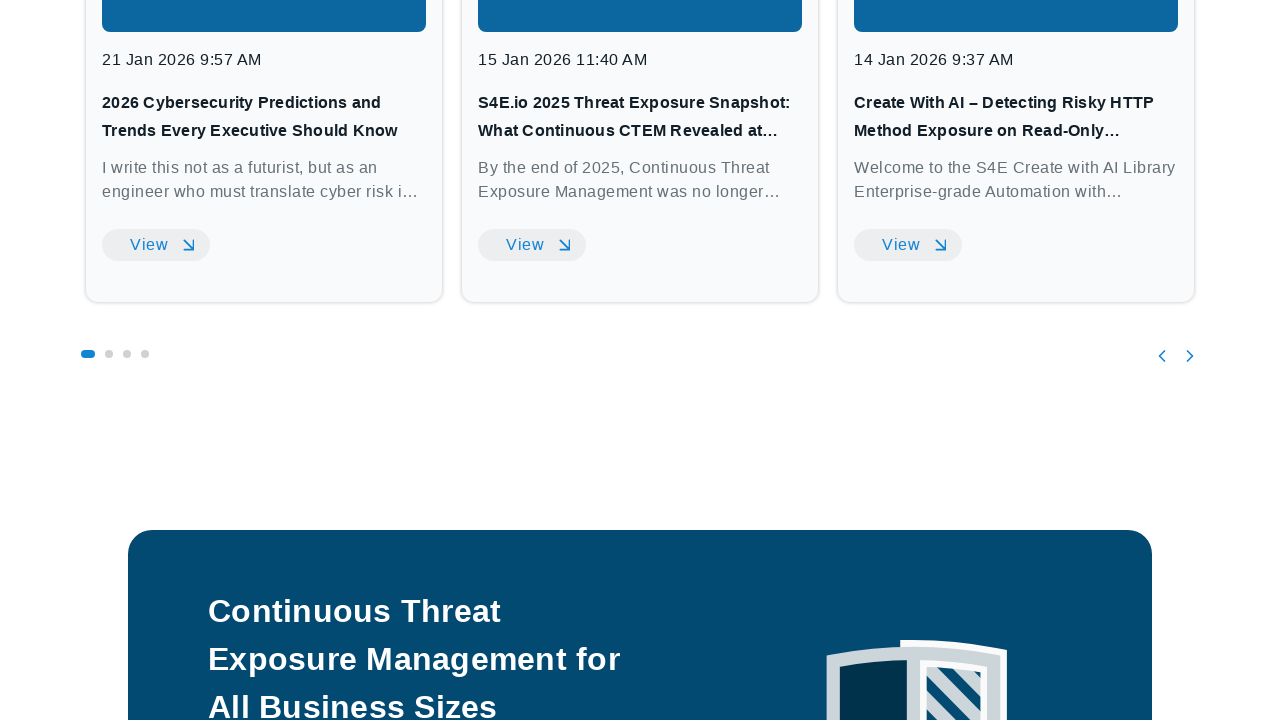

Located View button for item 0
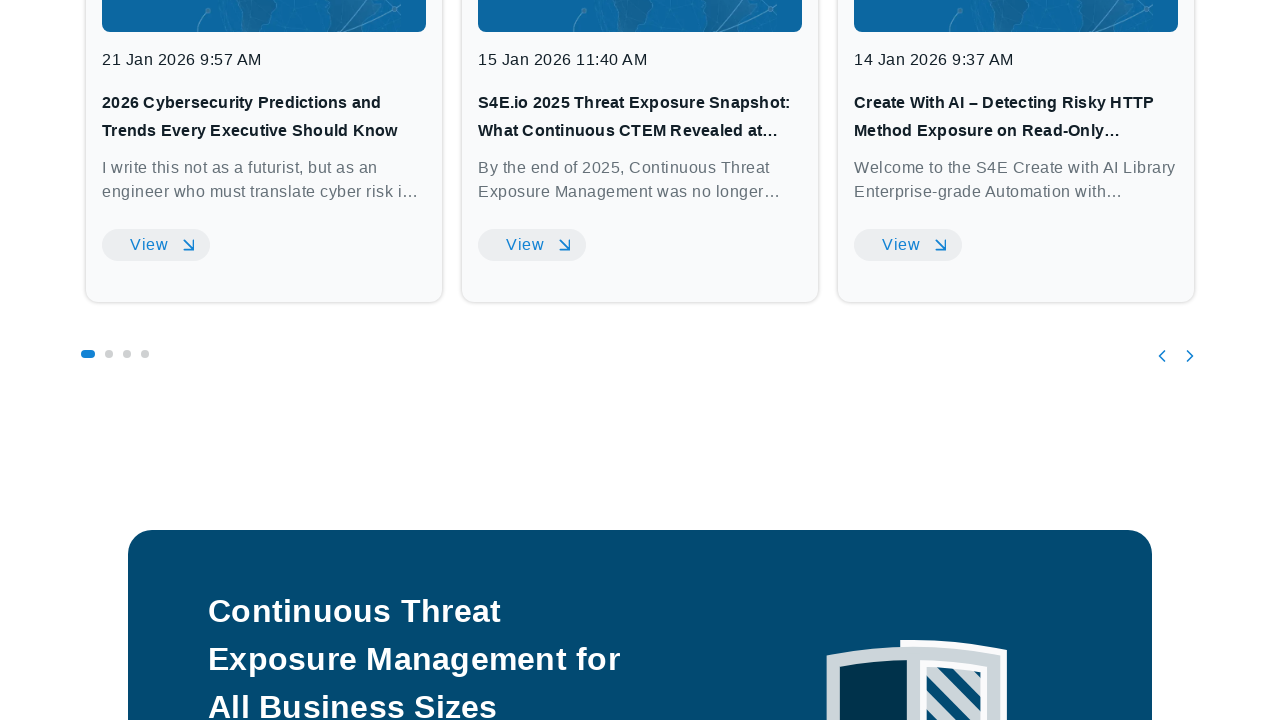

View button for item 0 is visible
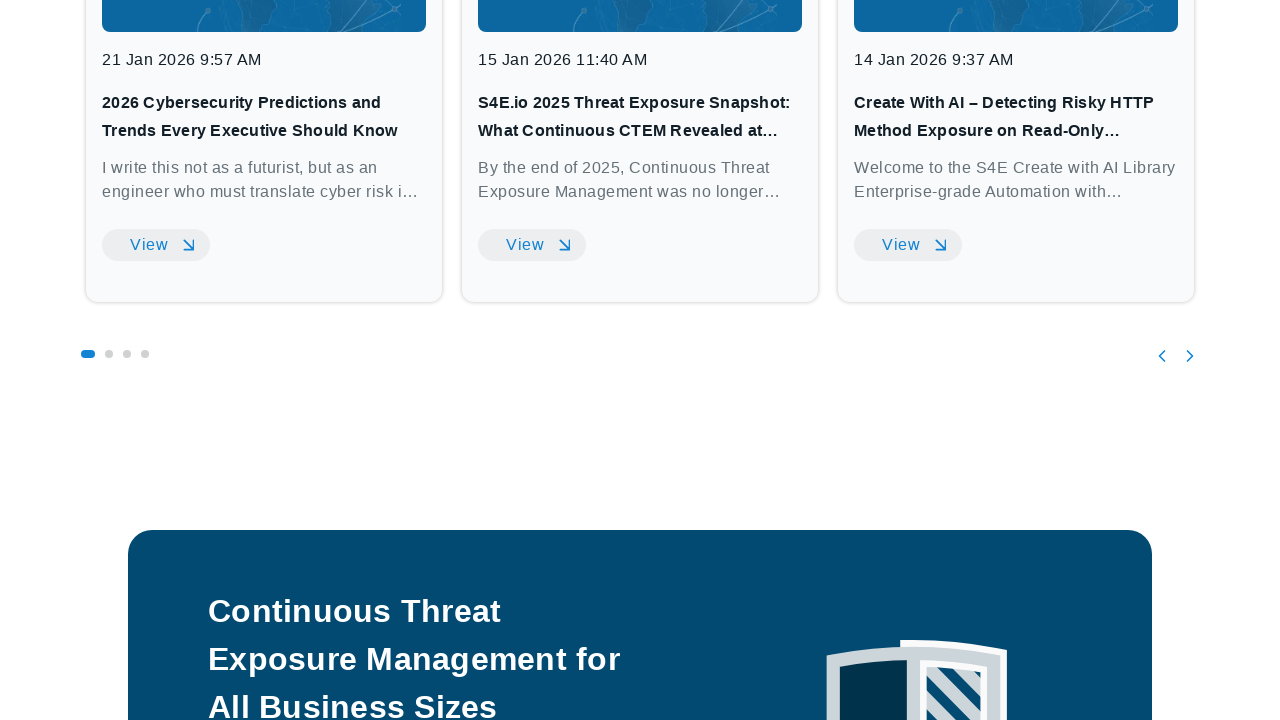

Clicked slider page 1 at (91, 360) on .slick-dots >> nth=1 >> text=1
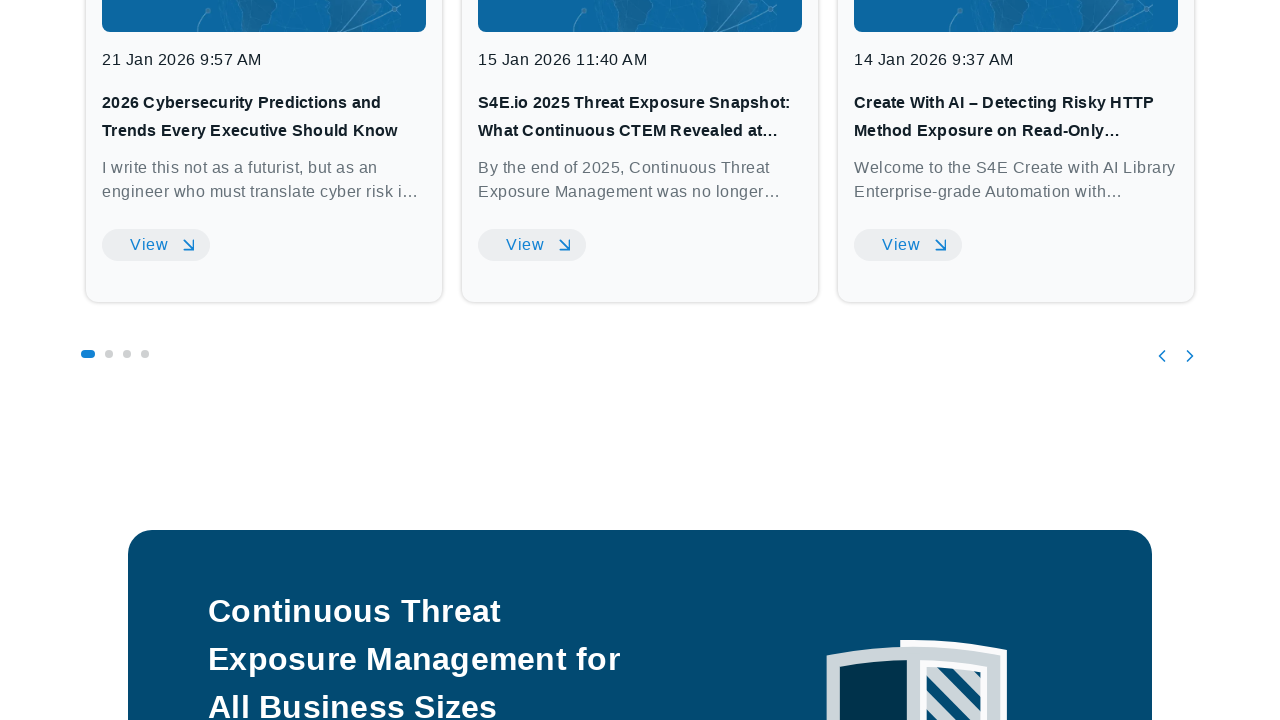

Located carousel item at index 1
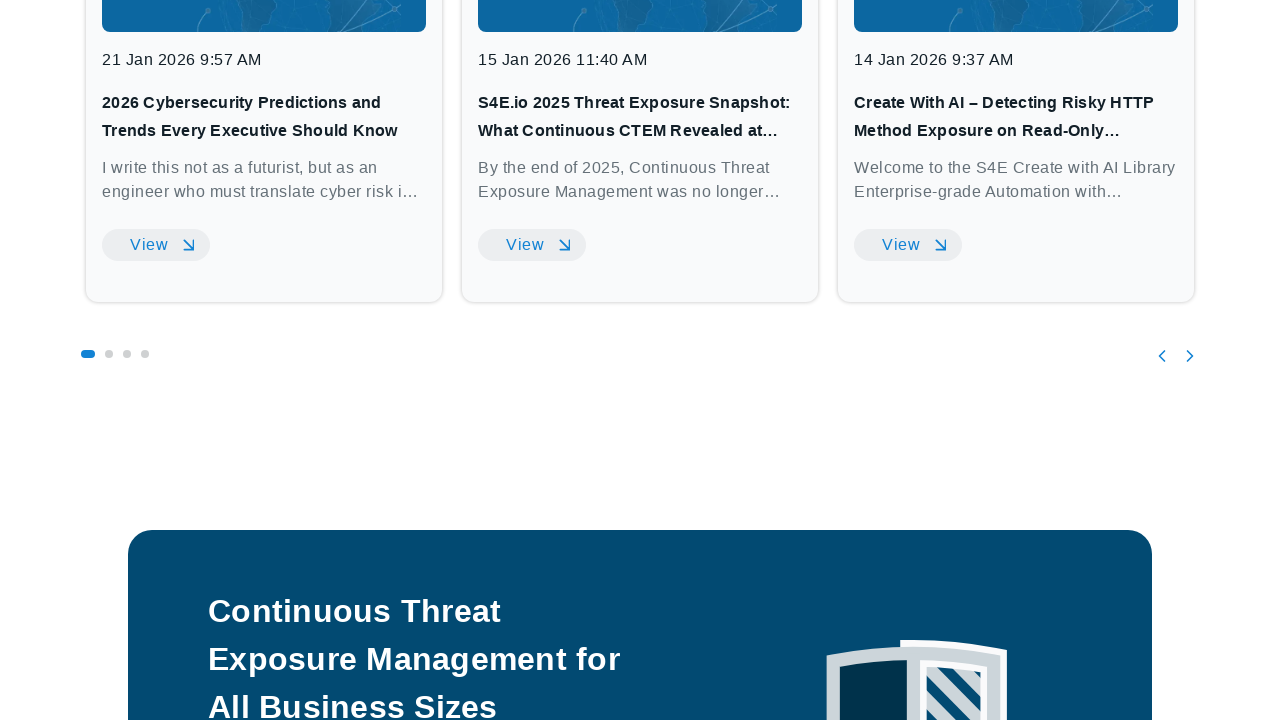

Located View button for item 1
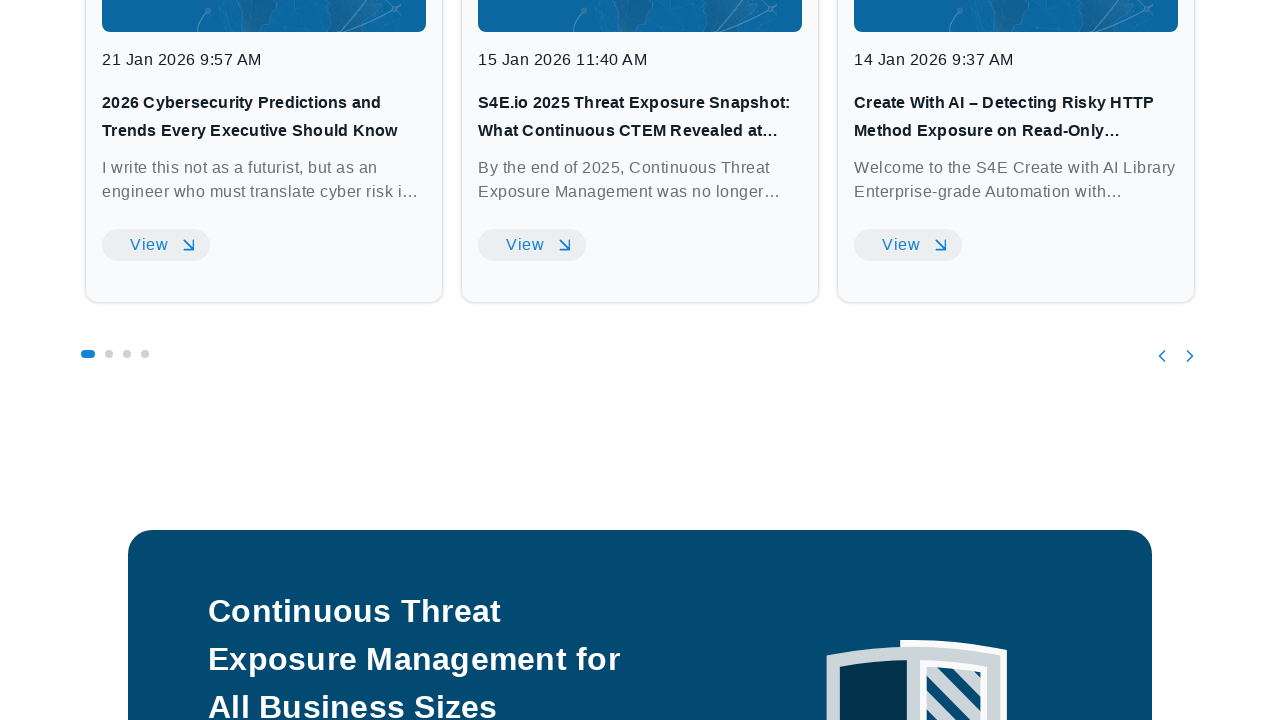

View button for item 1 is visible
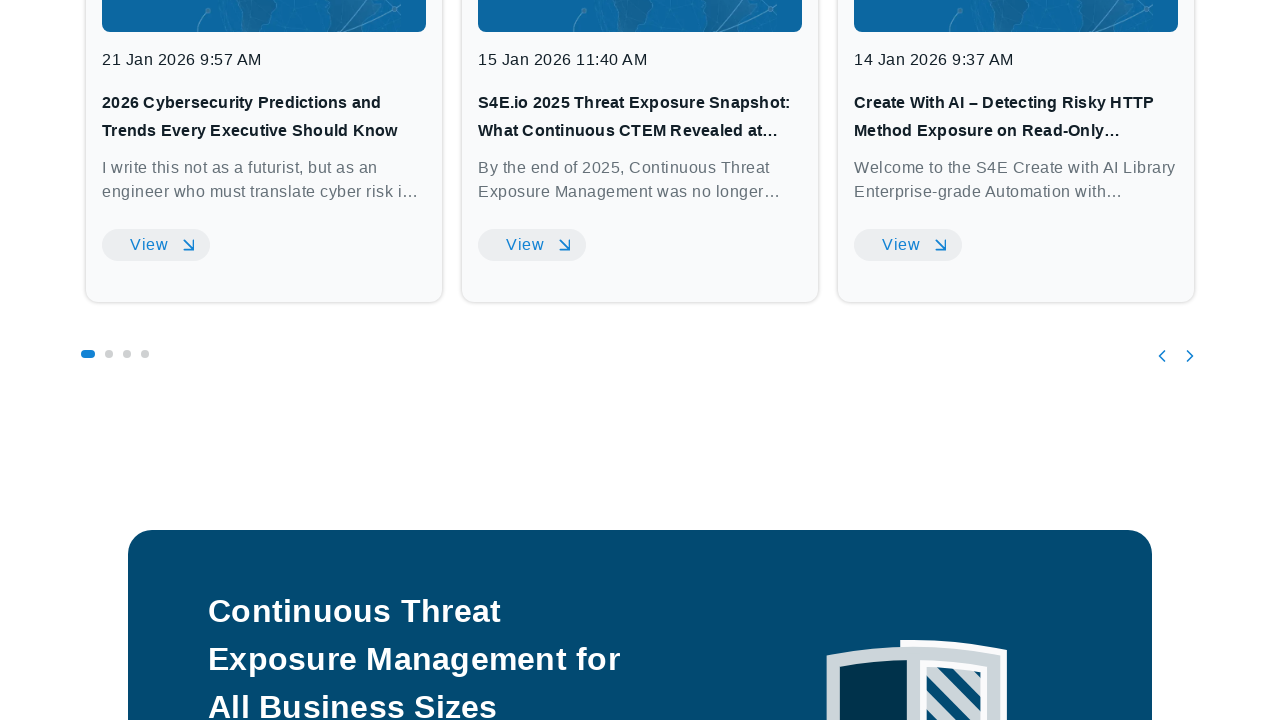

Clicked slider page 1 at (91, 360) on .slick-dots >> nth=1 >> text=1
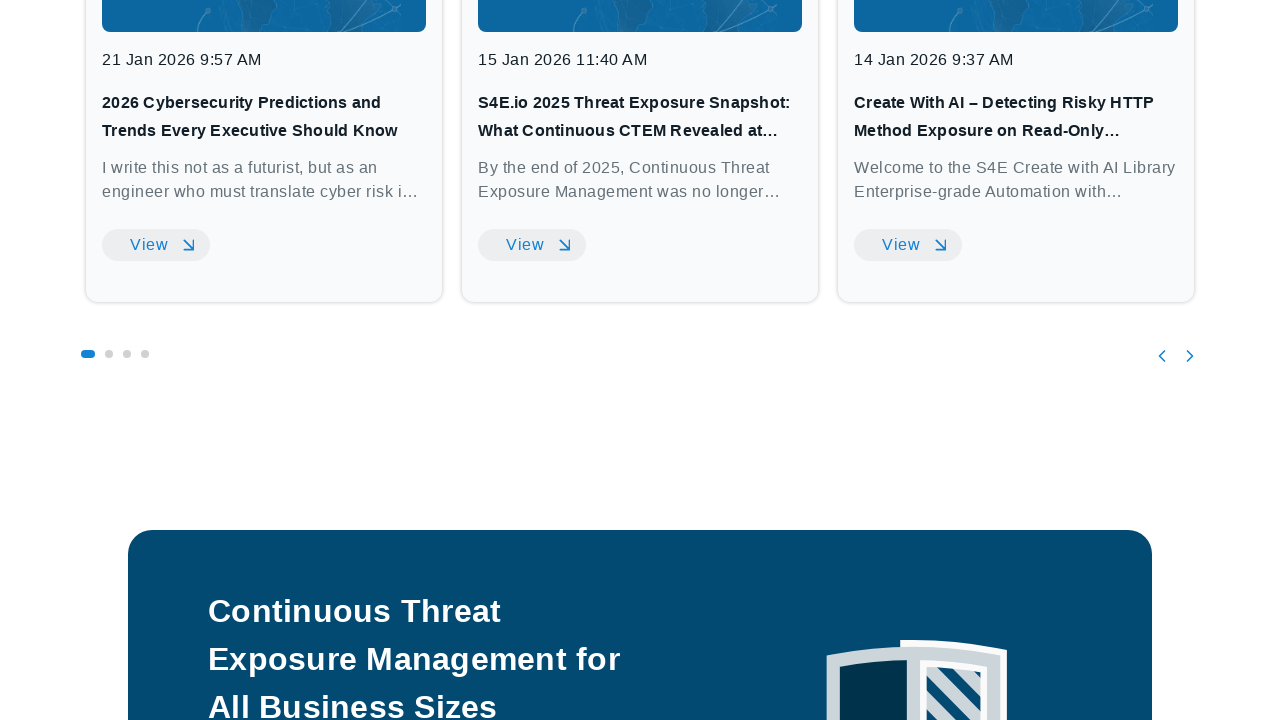

Located carousel item at index 2
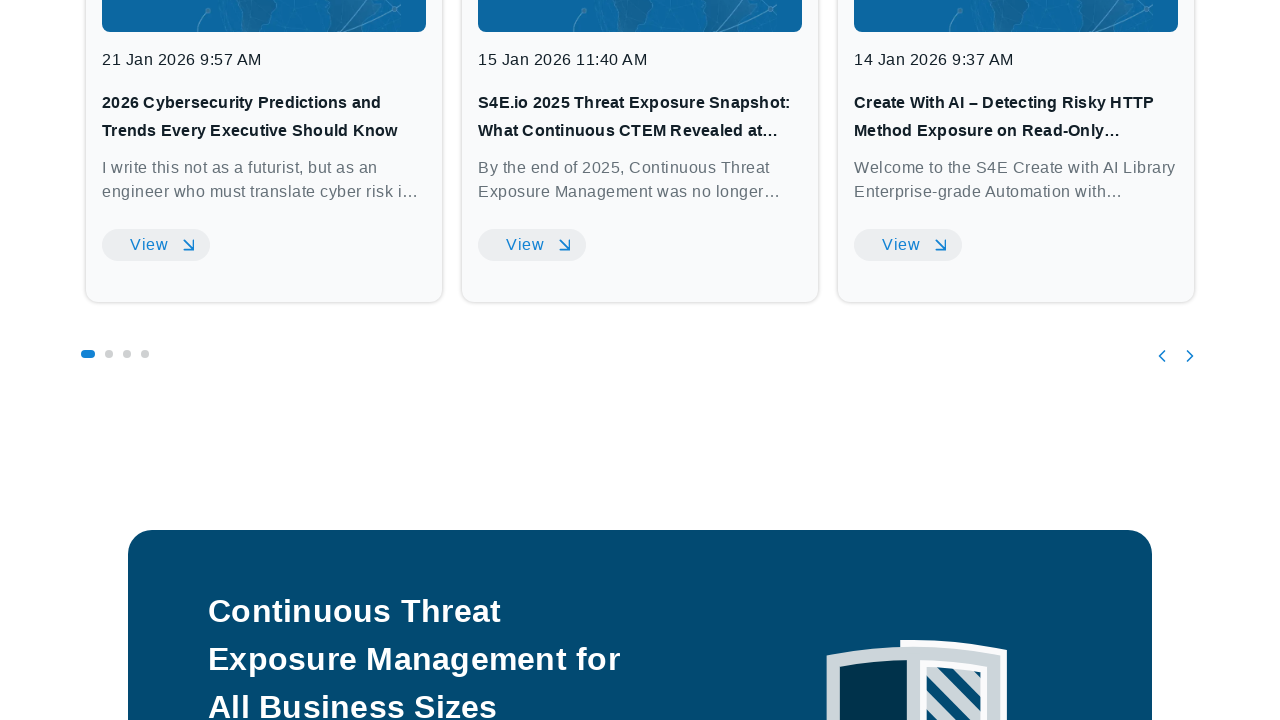

Located View button for item 2
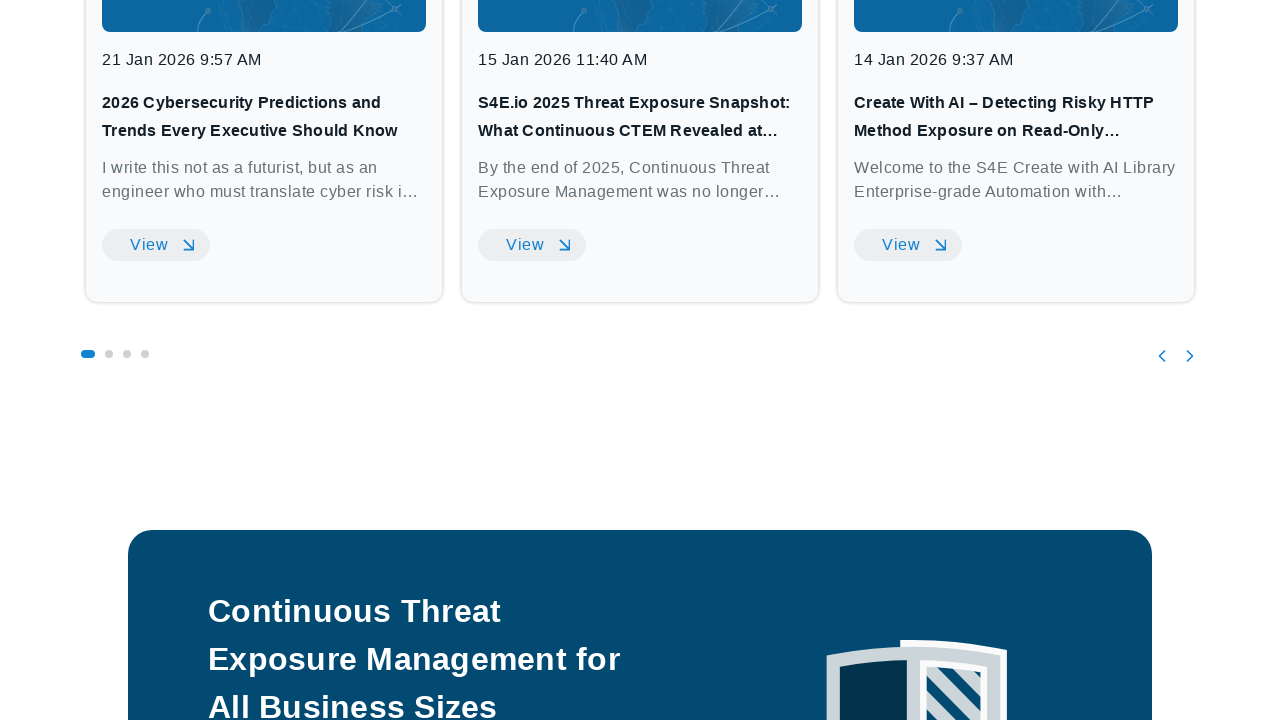

View button for item 2 is visible
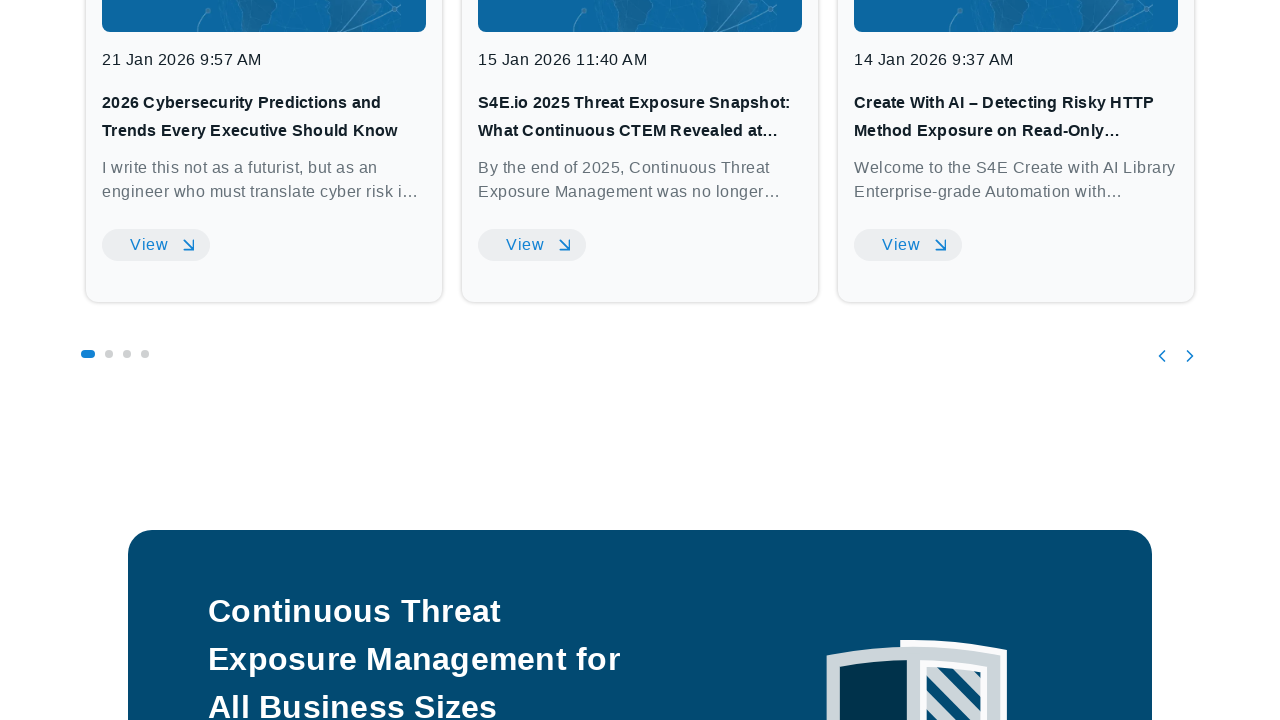

Clicked slider page 2 at (115, 360) on .slick-dots >> nth=1 >> text=2
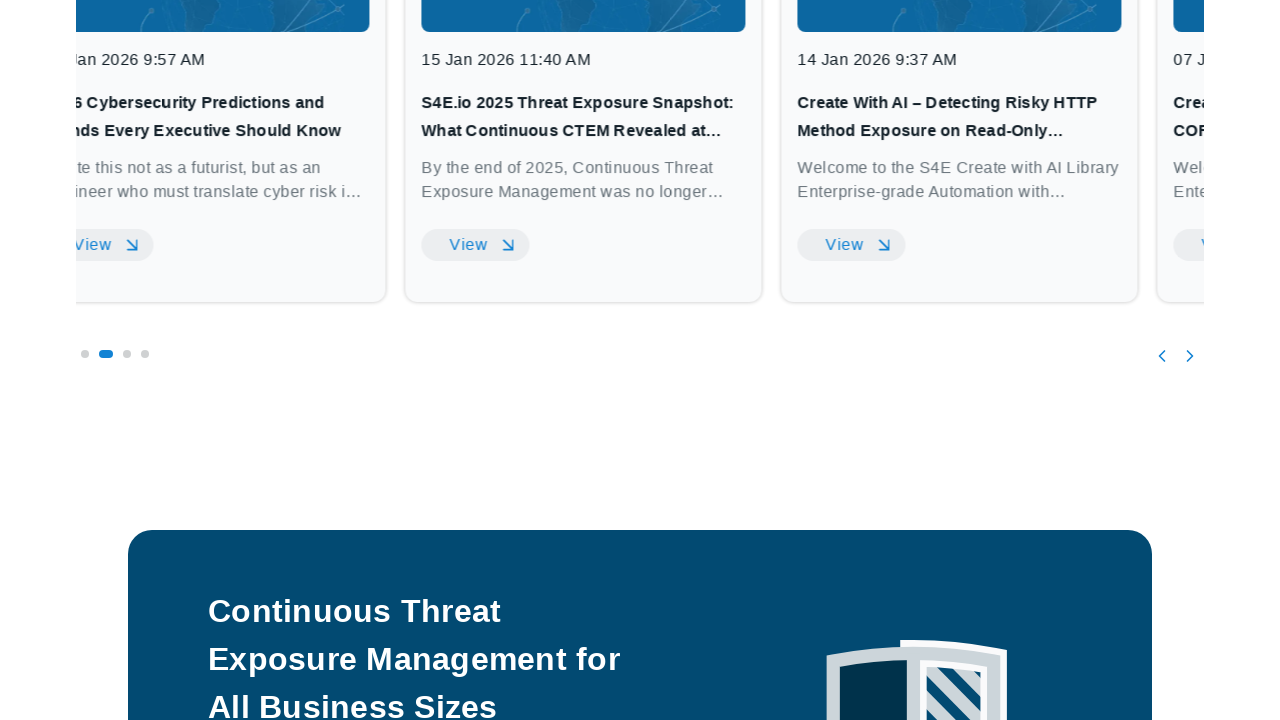

Located carousel item at index 3
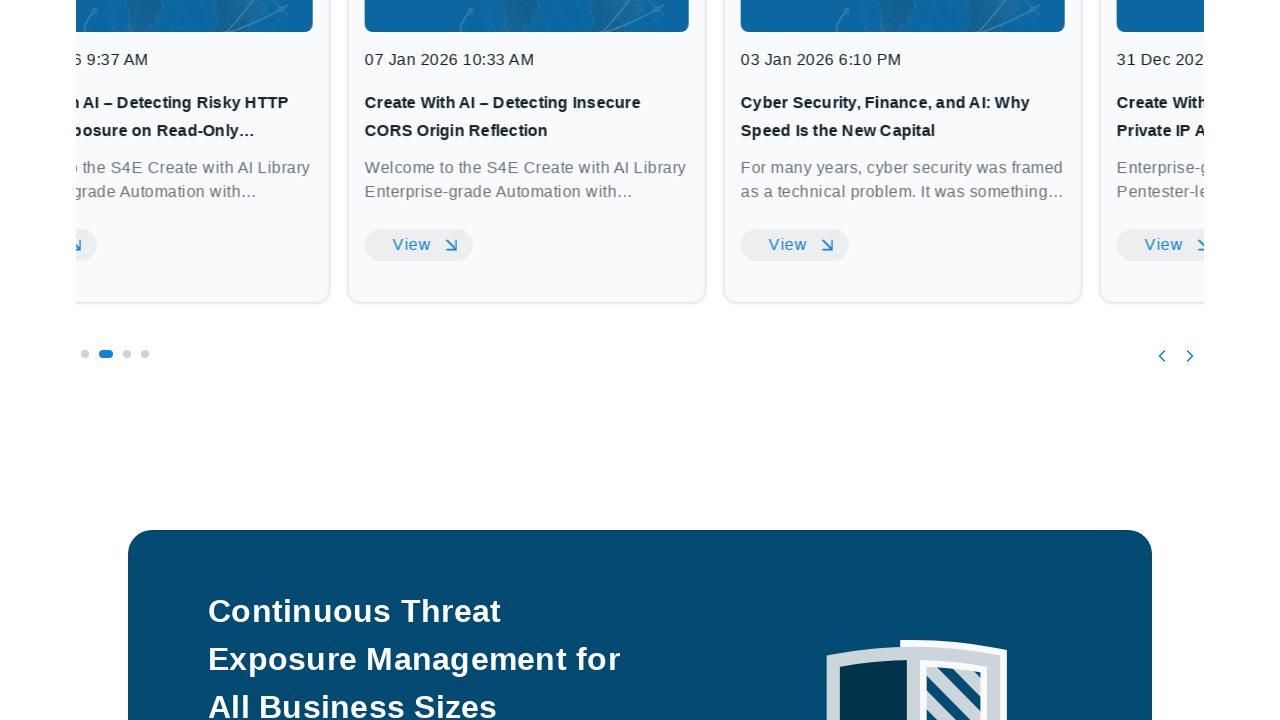

Located View button for item 3
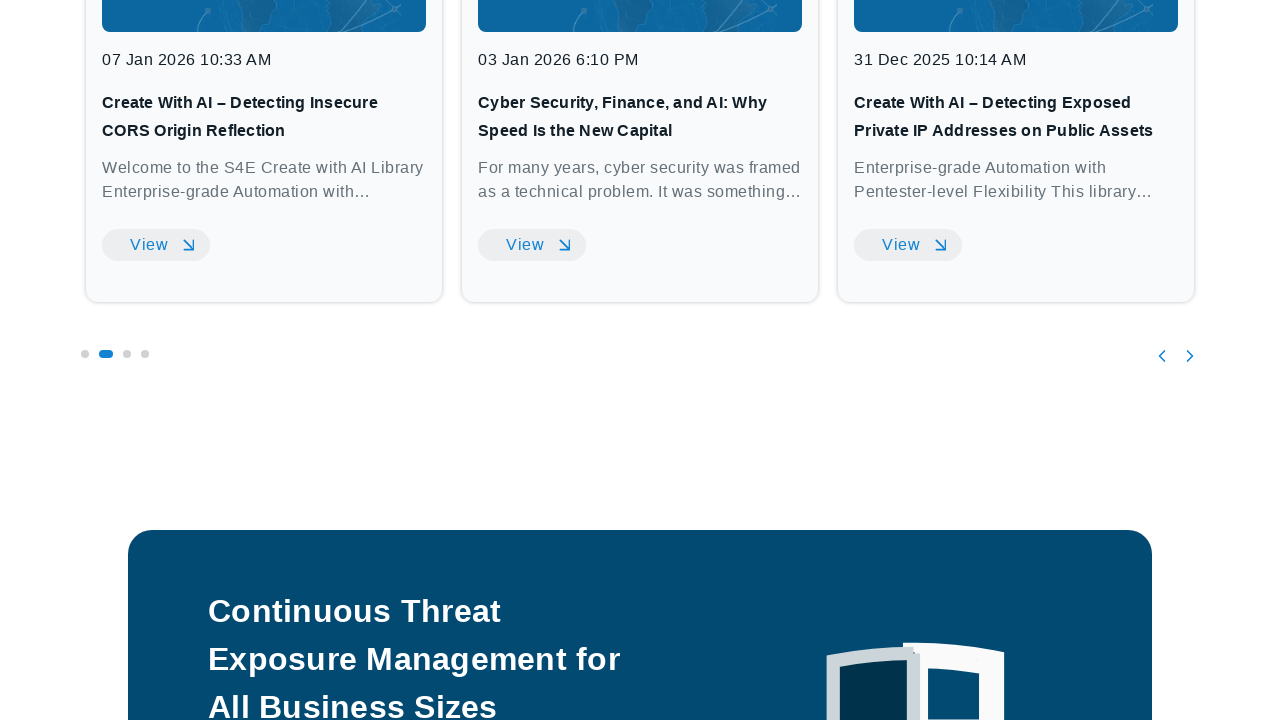

View button for item 3 is visible
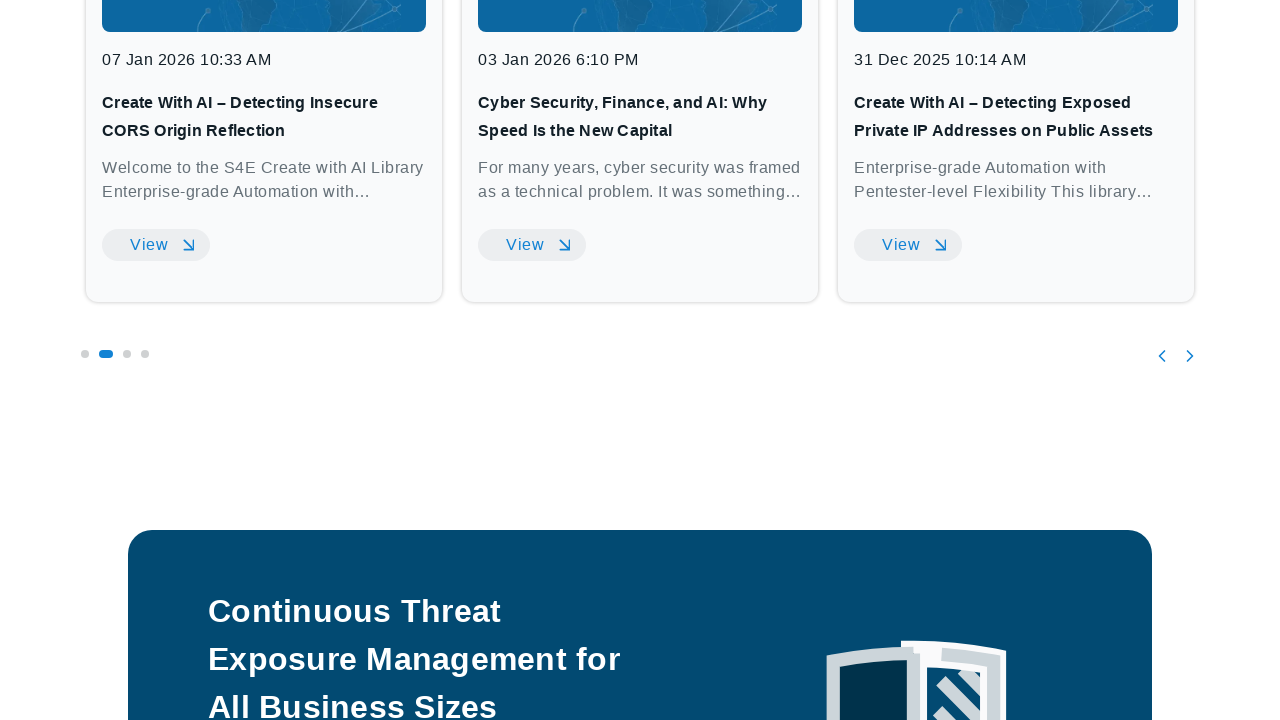

Clicked slider page 2 at (109, 360) on .slick-dots >> nth=1 >> text=2
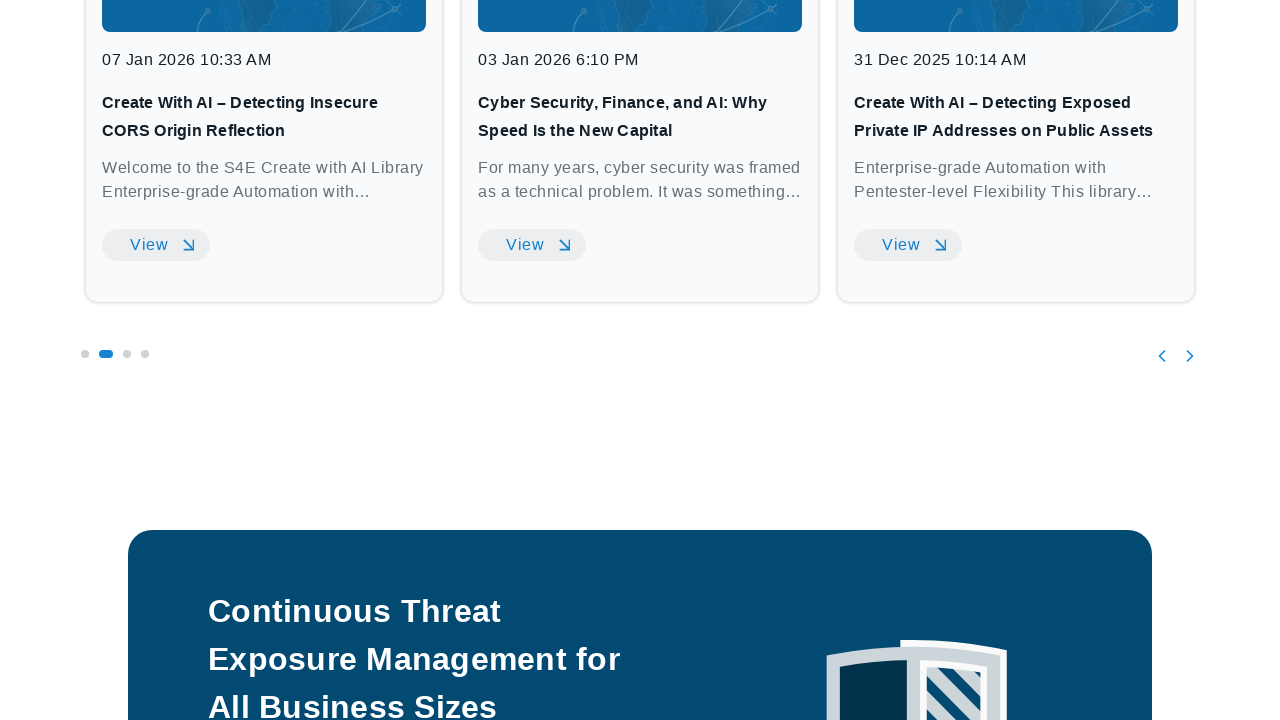

Located carousel item at index 4
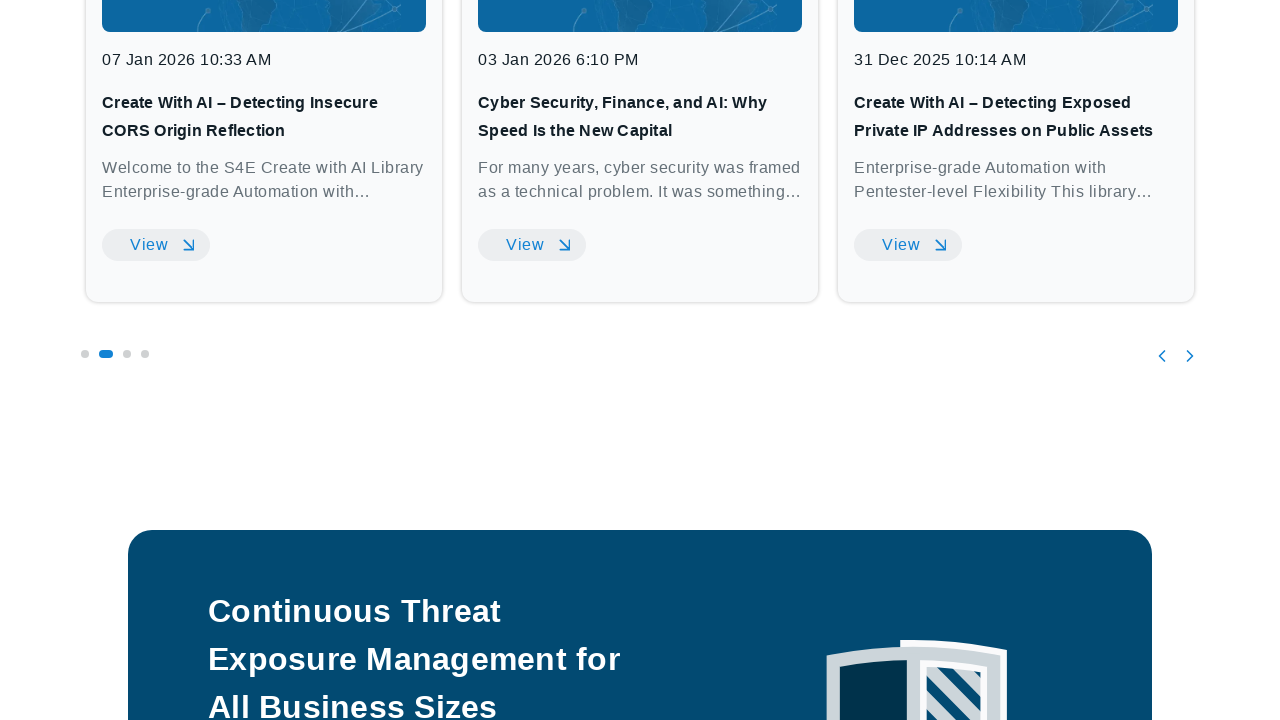

Located View button for item 4
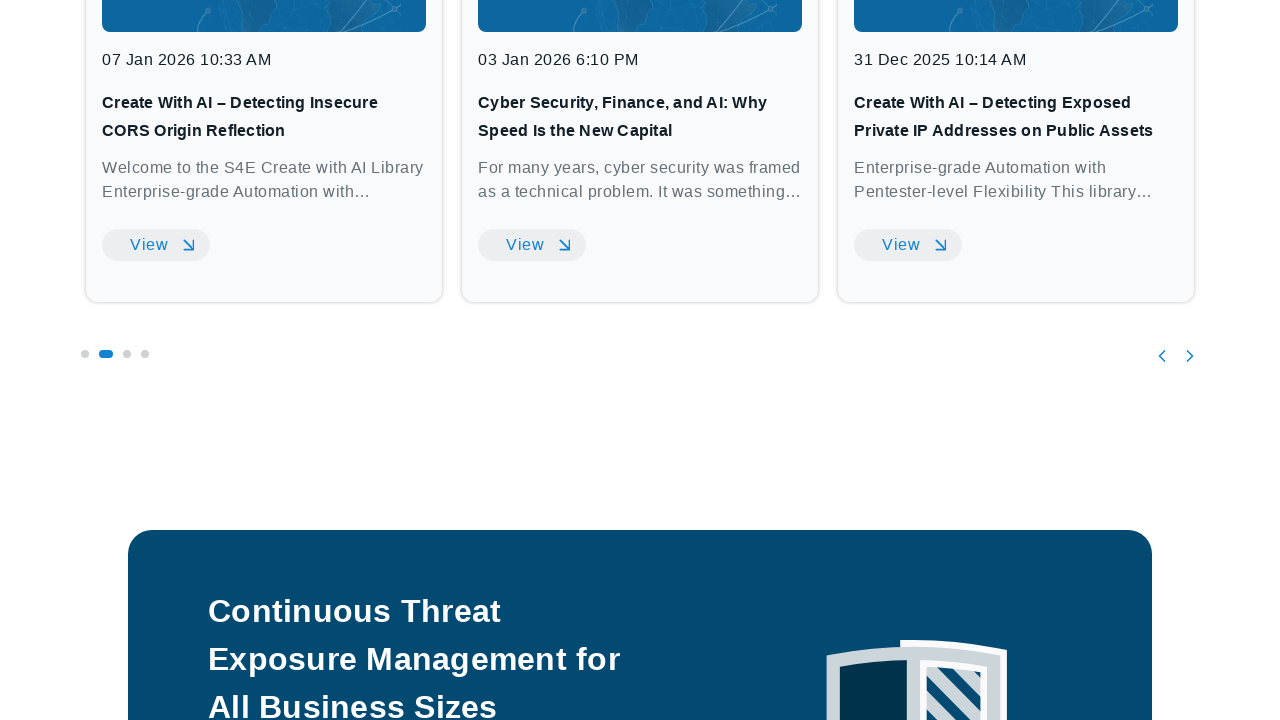

View button for item 4 is visible
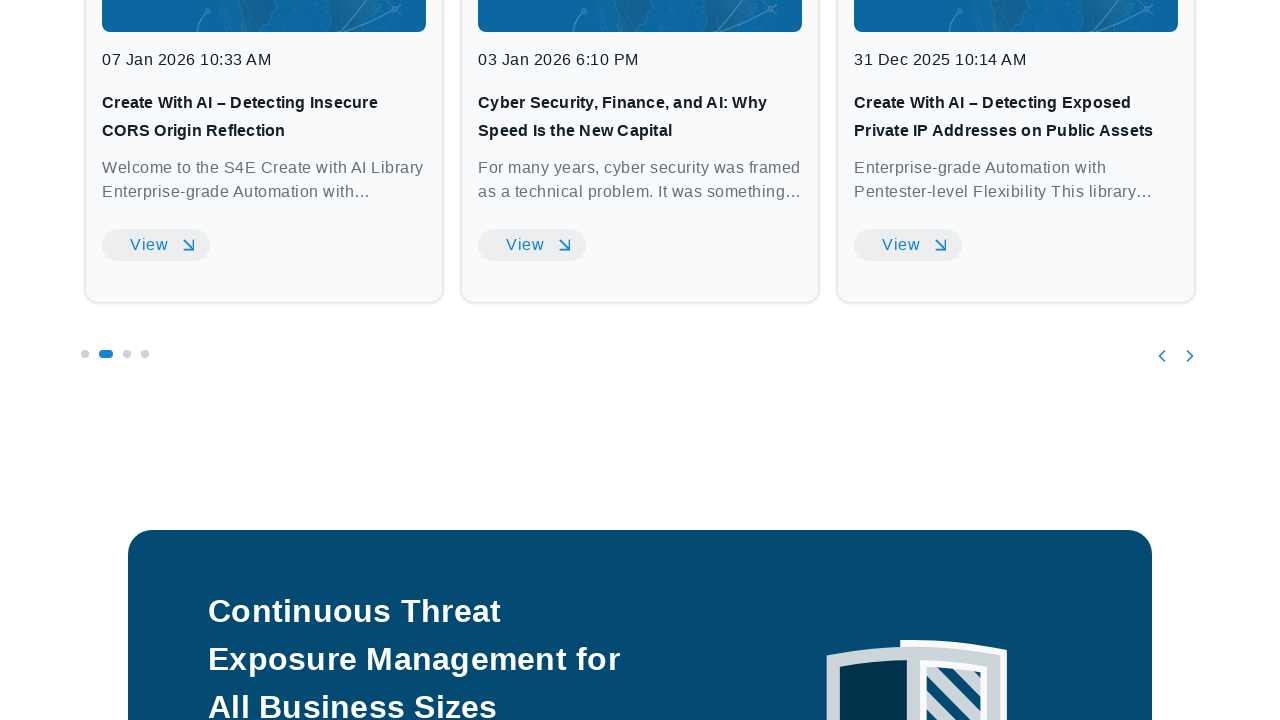

Clicked slider page 2 at (109, 360) on .slick-dots >> nth=1 >> text=2
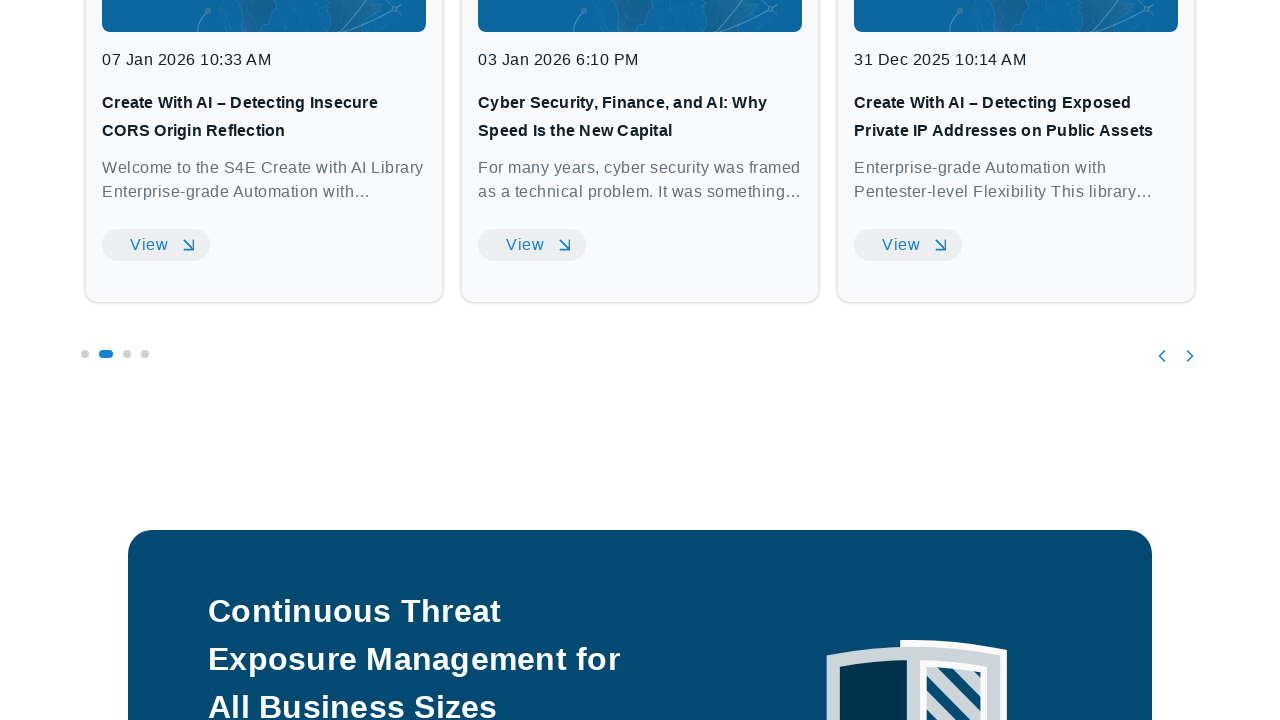

Located carousel item at index 5
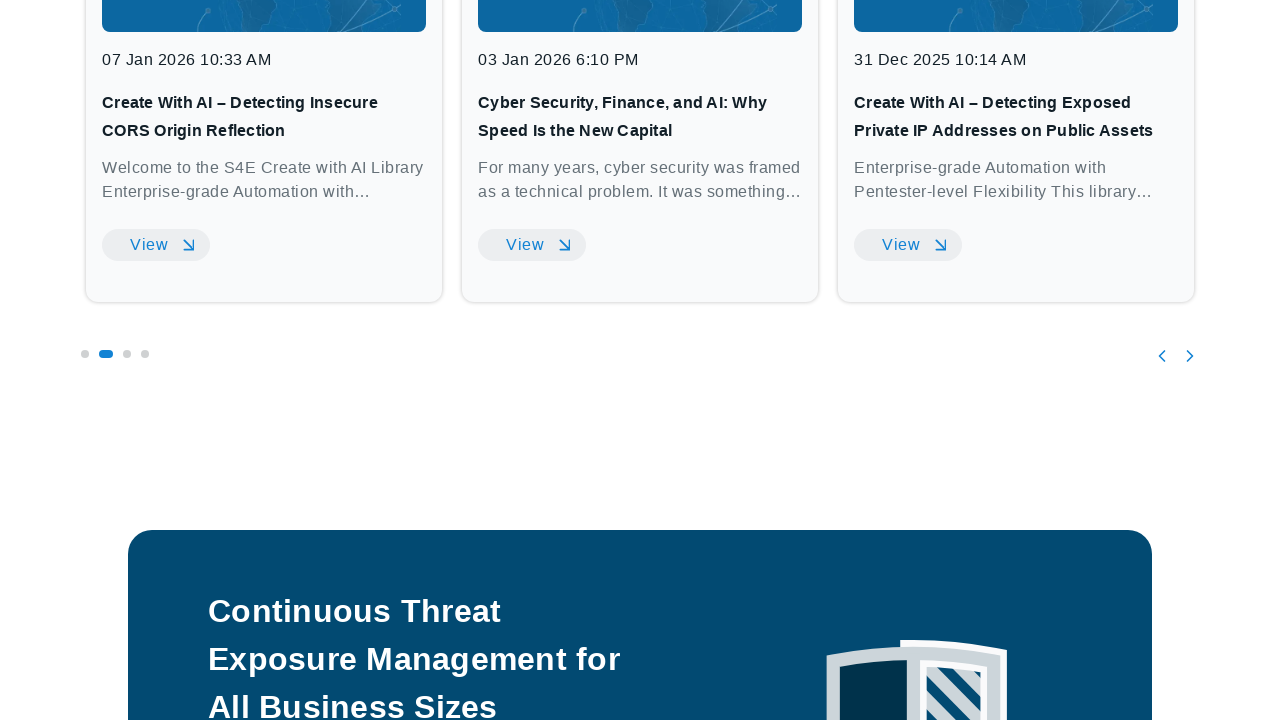

Located View button for item 5
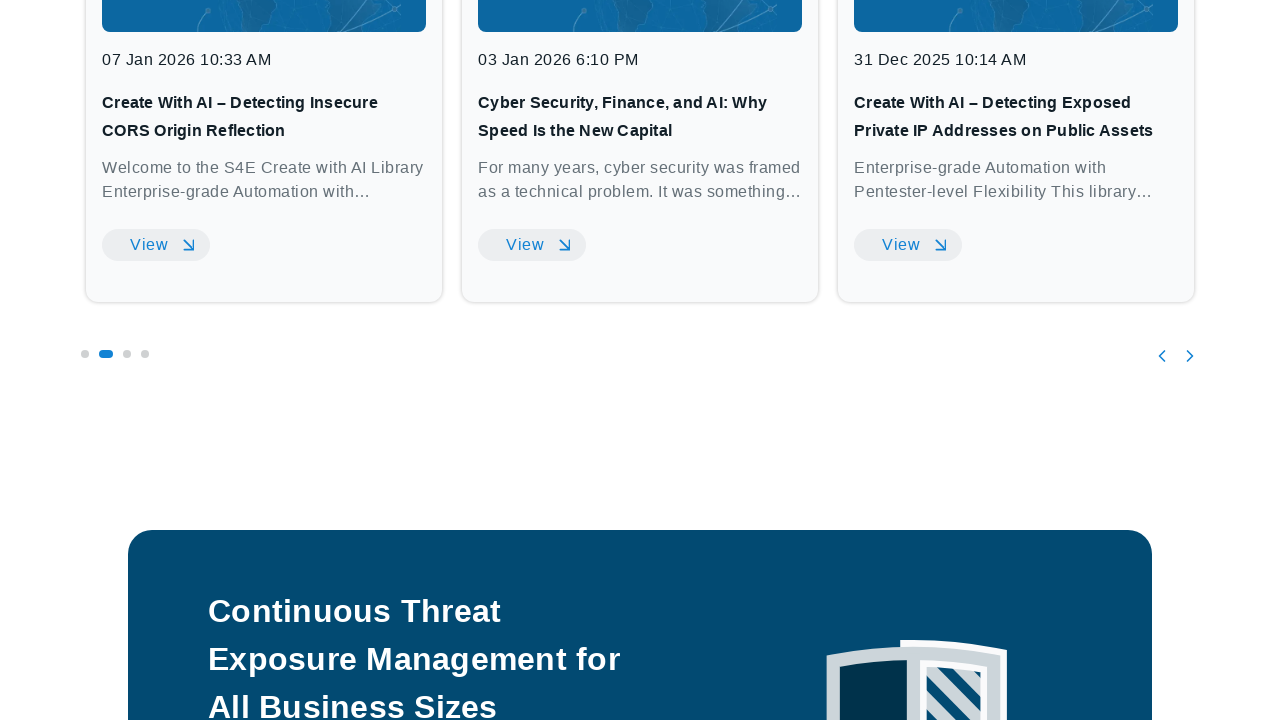

View button for item 5 is visible
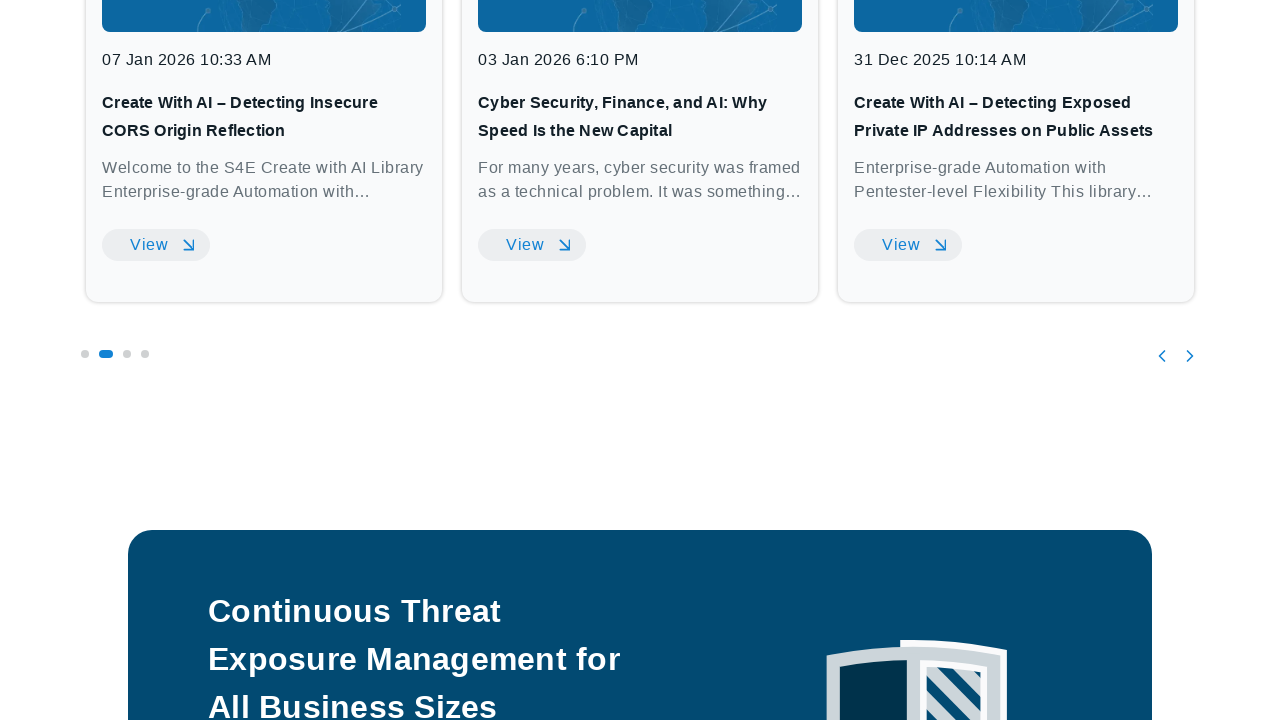

Clicked slider page 3 at (133, 360) on .slick-dots >> nth=1 >> text=3
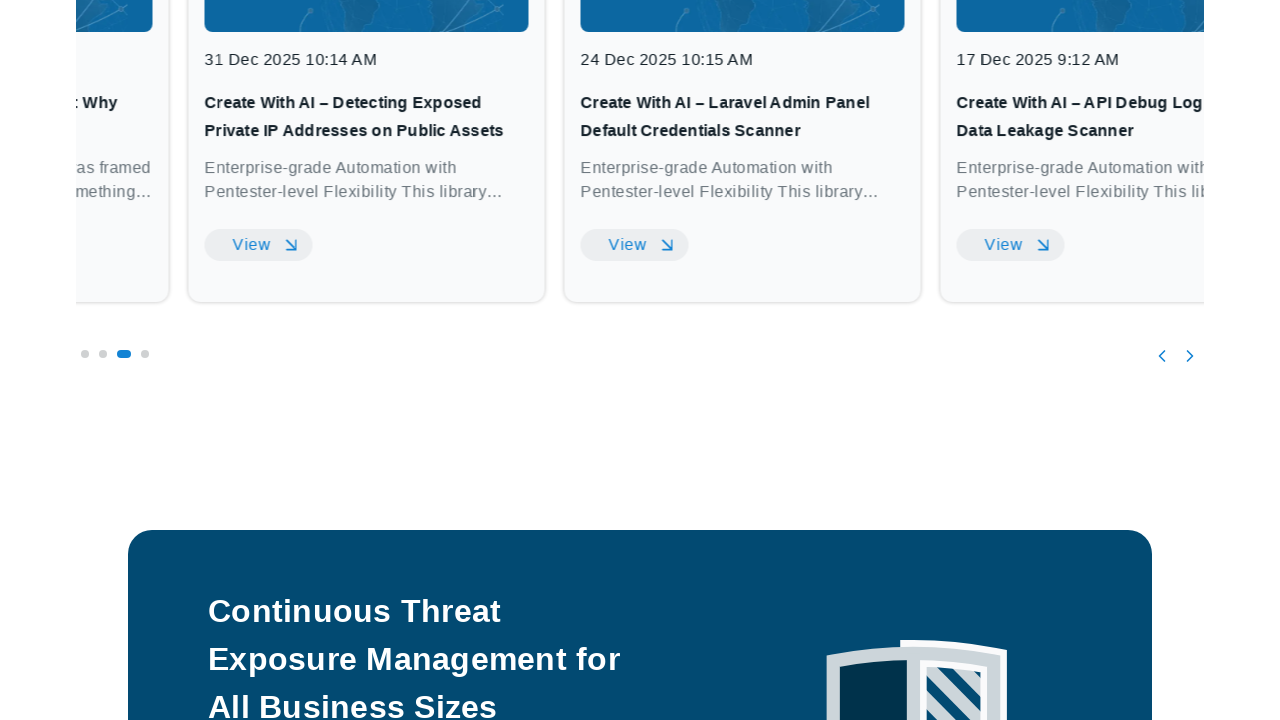

Located carousel item at index 6
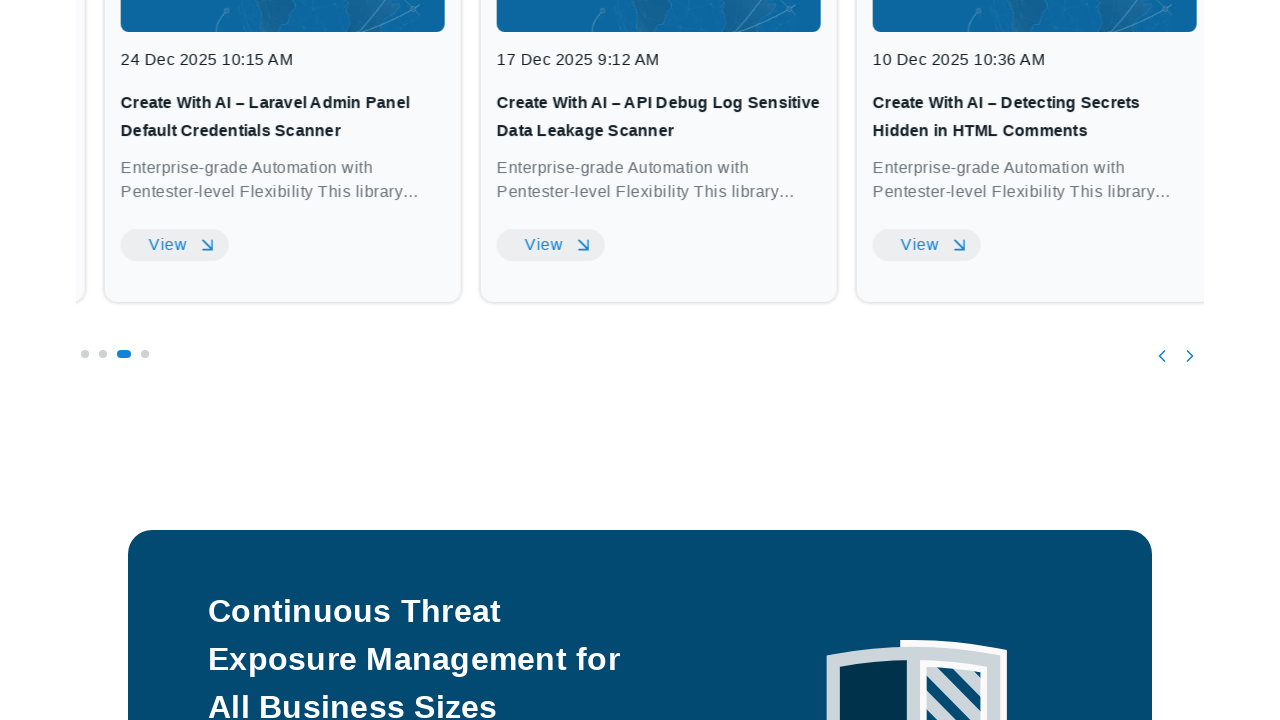

Located View button for item 6
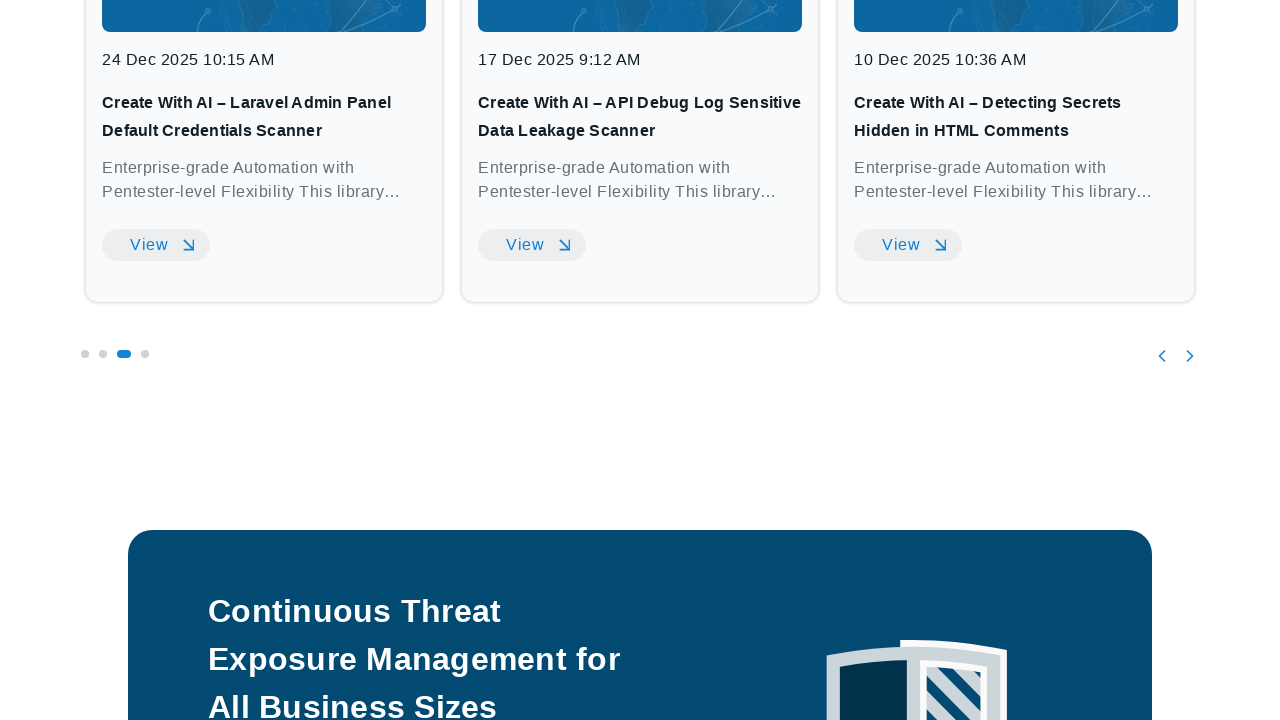

View button for item 6 is visible
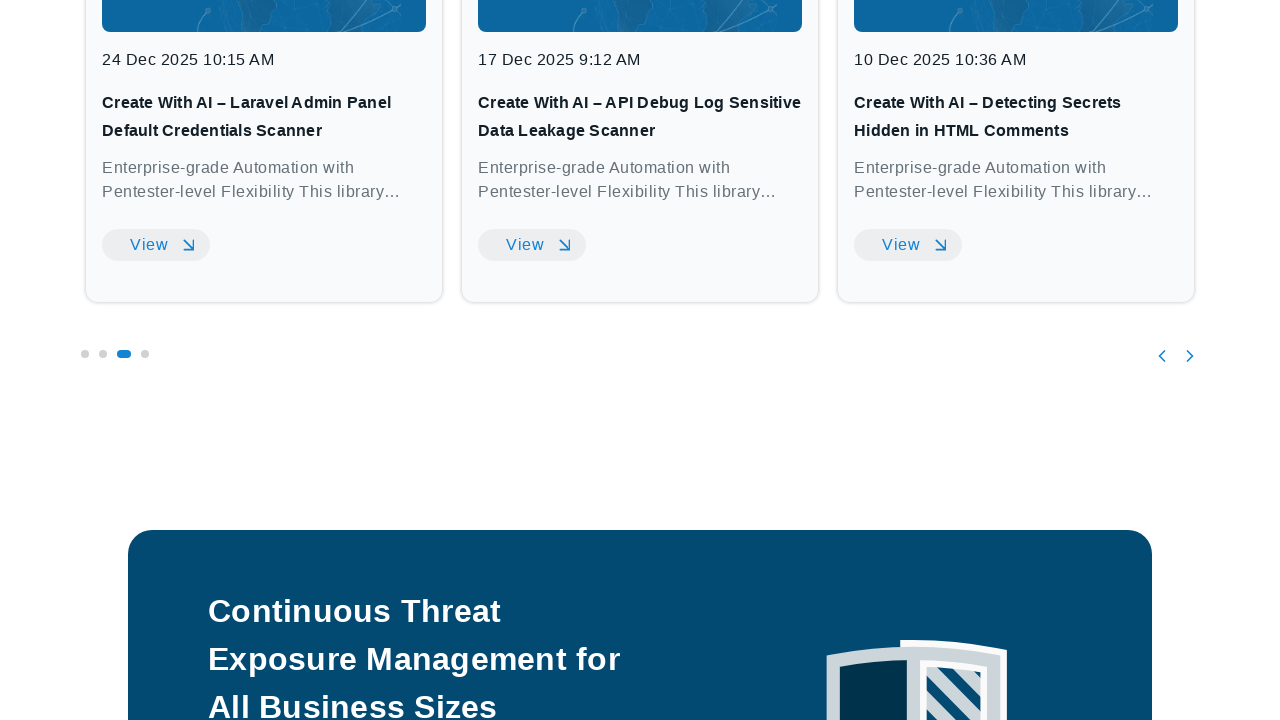

Clicked slider page 3 at (127, 360) on .slick-dots >> nth=1 >> text=3
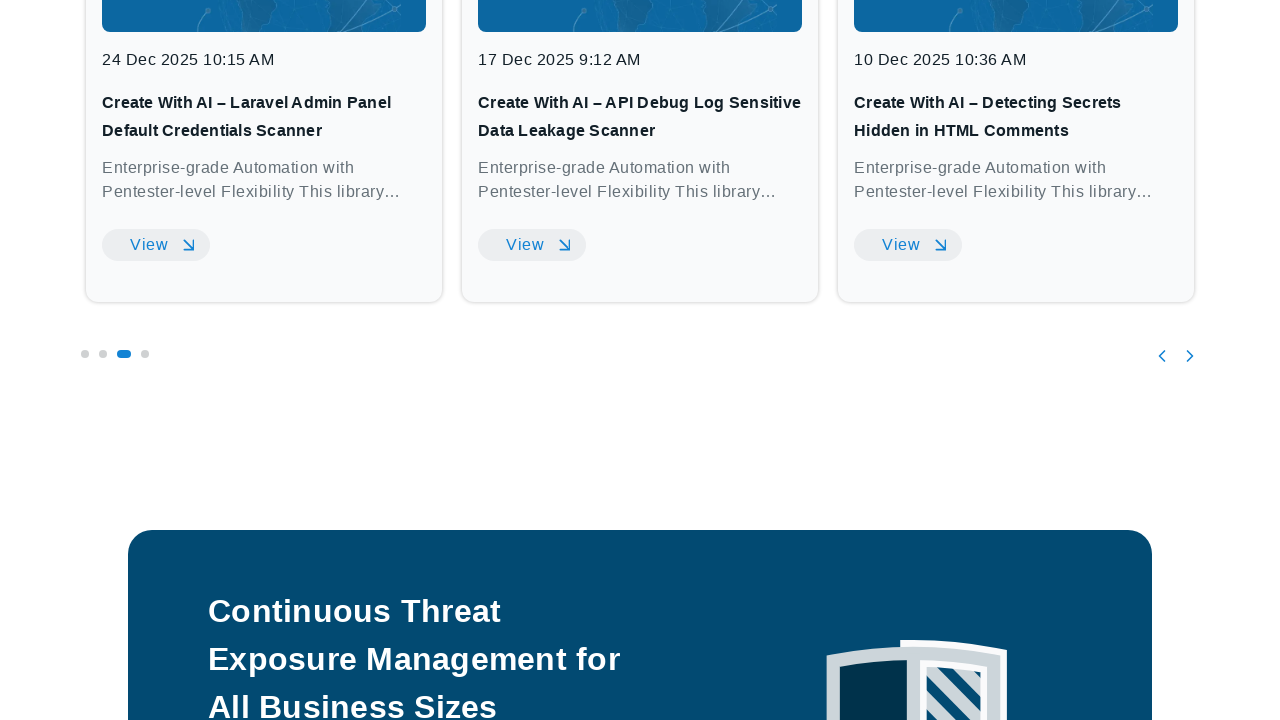

Located carousel item at index 7
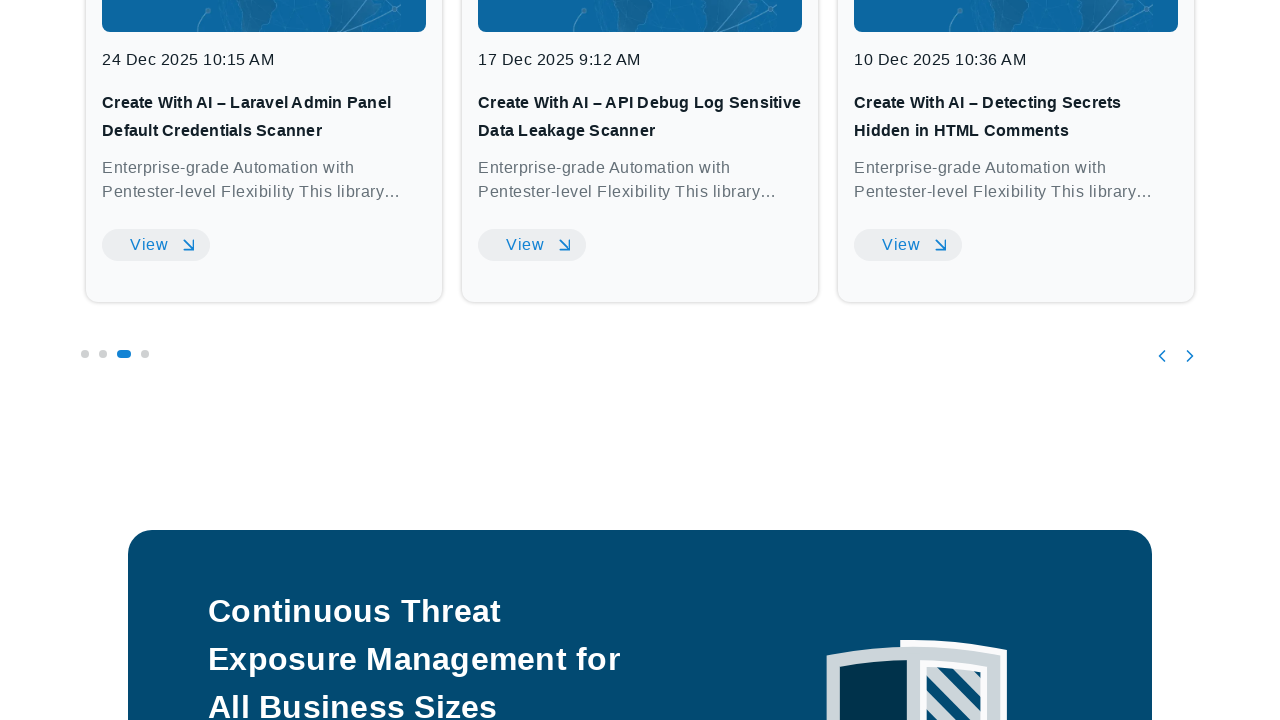

Located View button for item 7
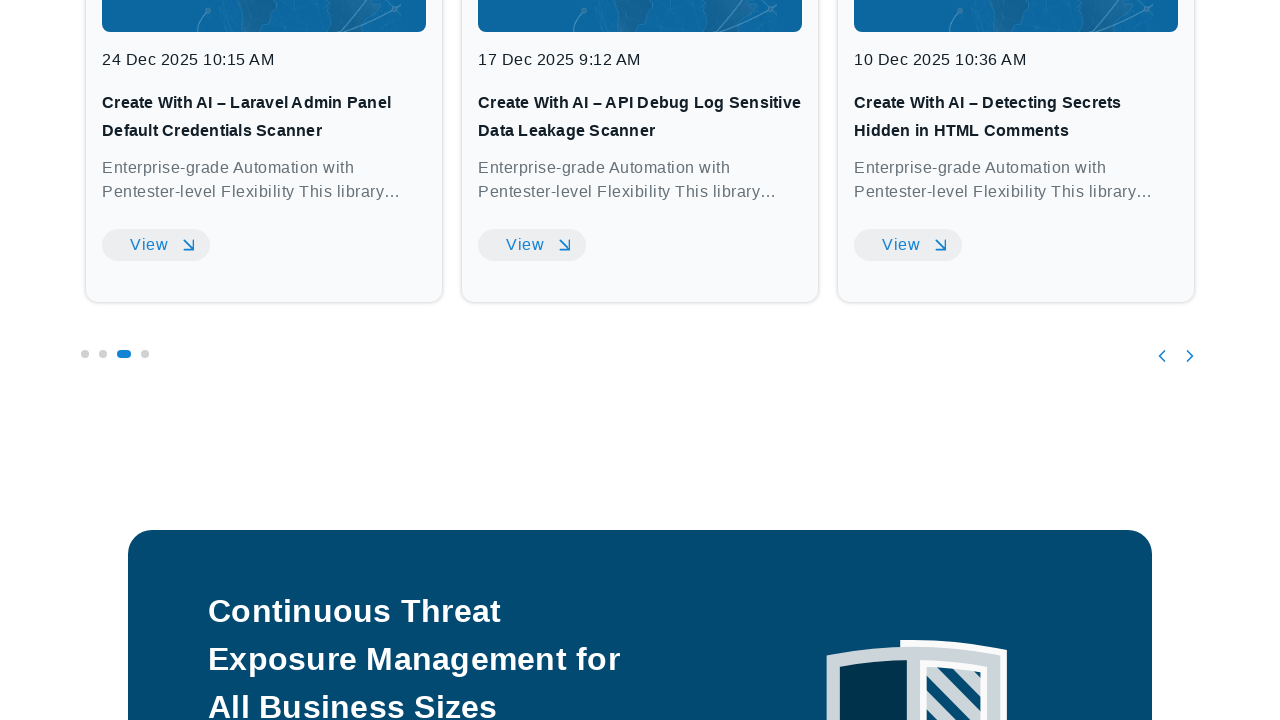

View button for item 7 is visible
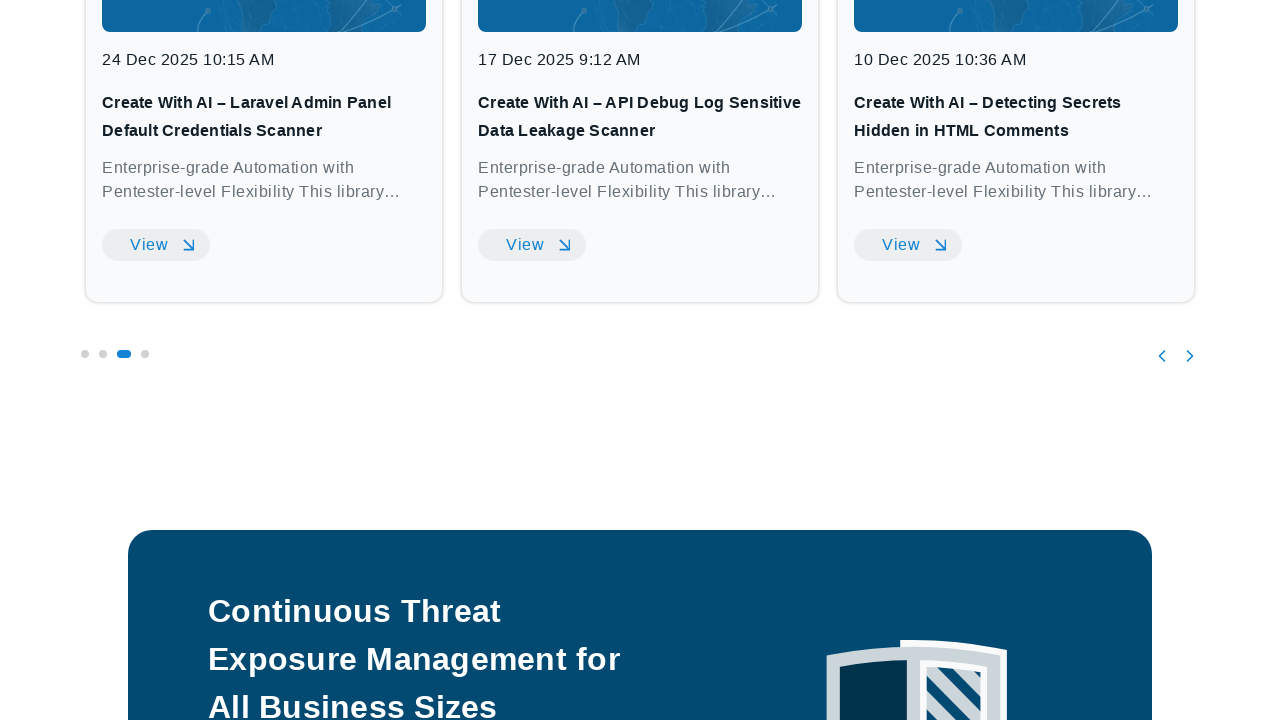

Clicked slider page 3 at (127, 360) on .slick-dots >> nth=1 >> text=3
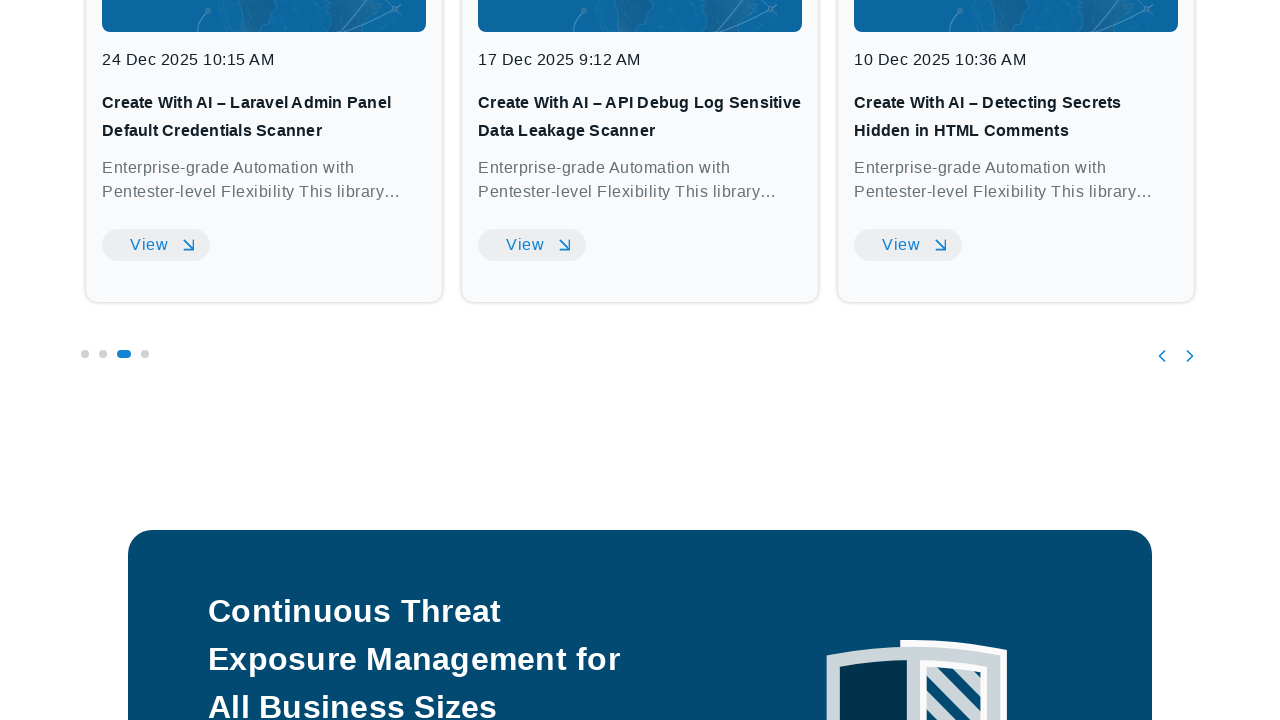

Located carousel item at index 8
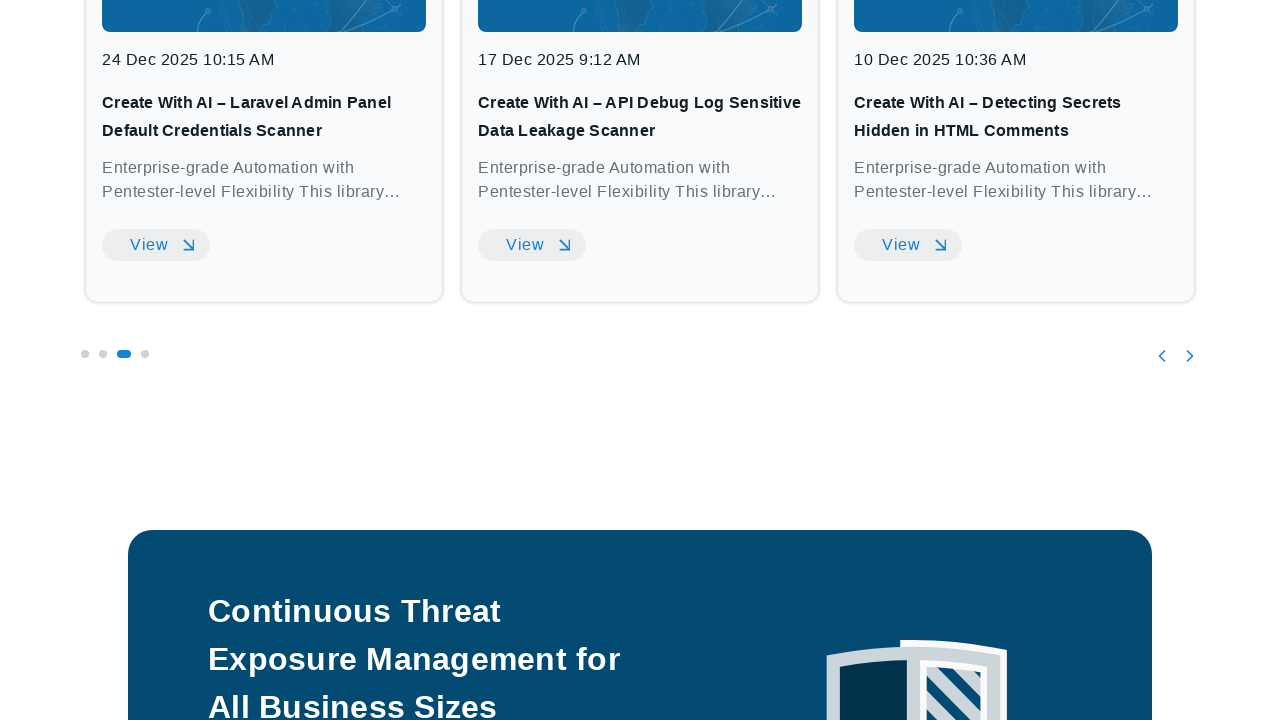

Located View button for item 8
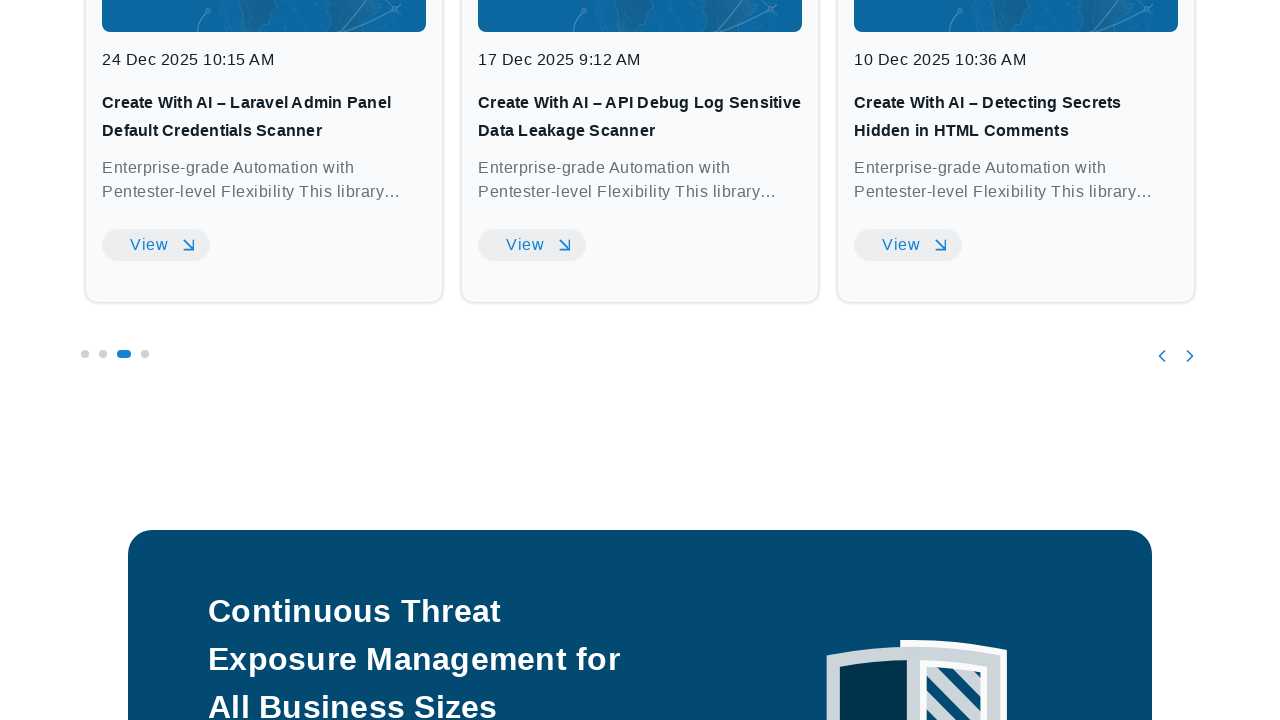

View button for item 8 is visible
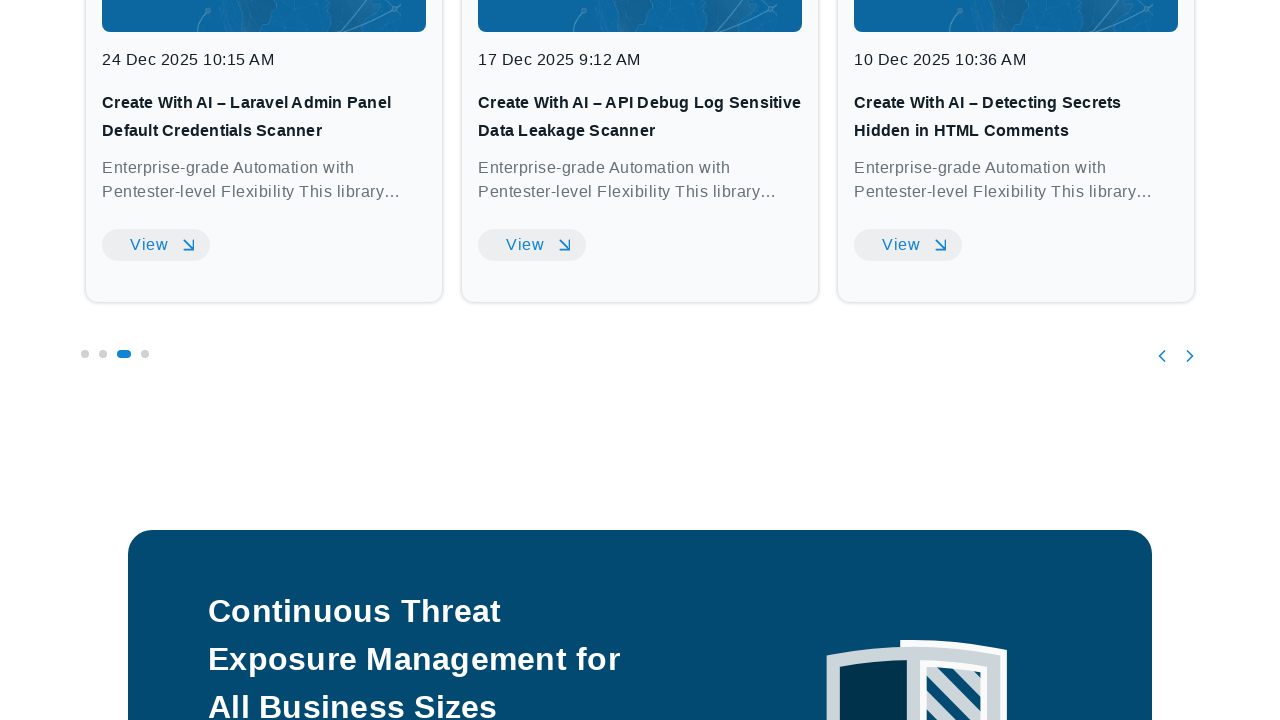

Clicked slider page 4 at (151, 360) on .slick-dots >> nth=1 >> text=4
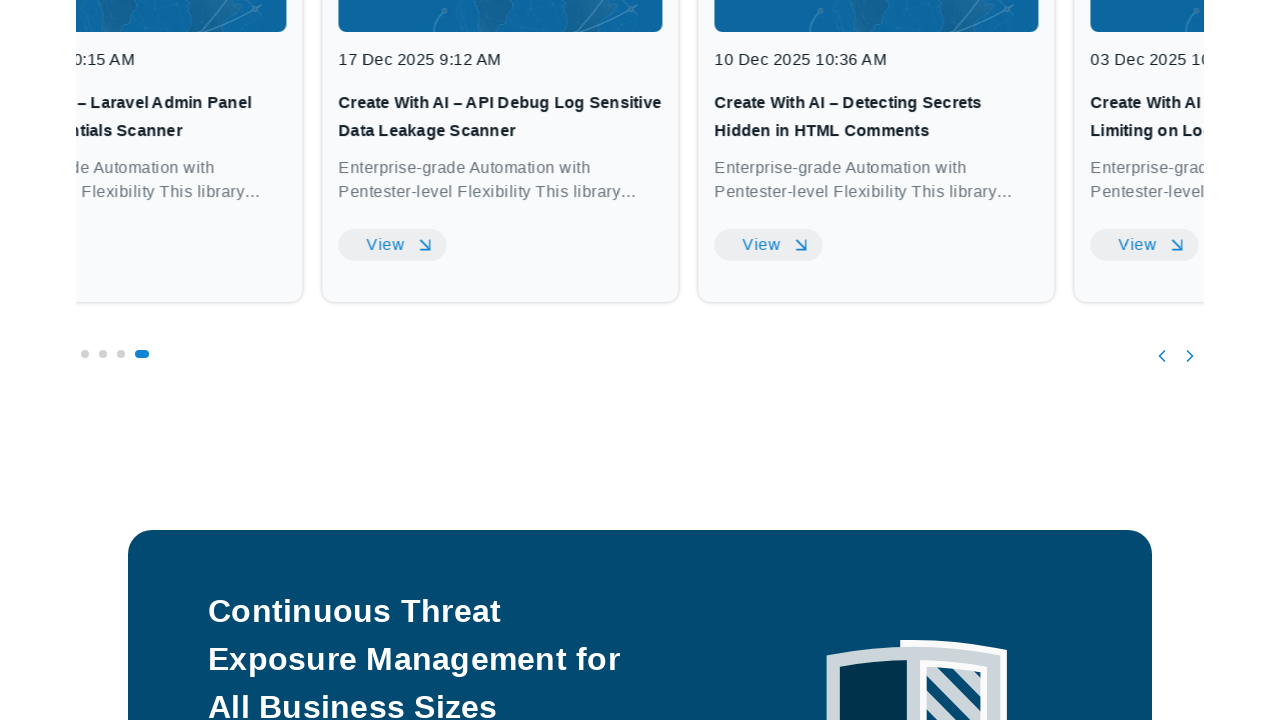

Located carousel item at index 9
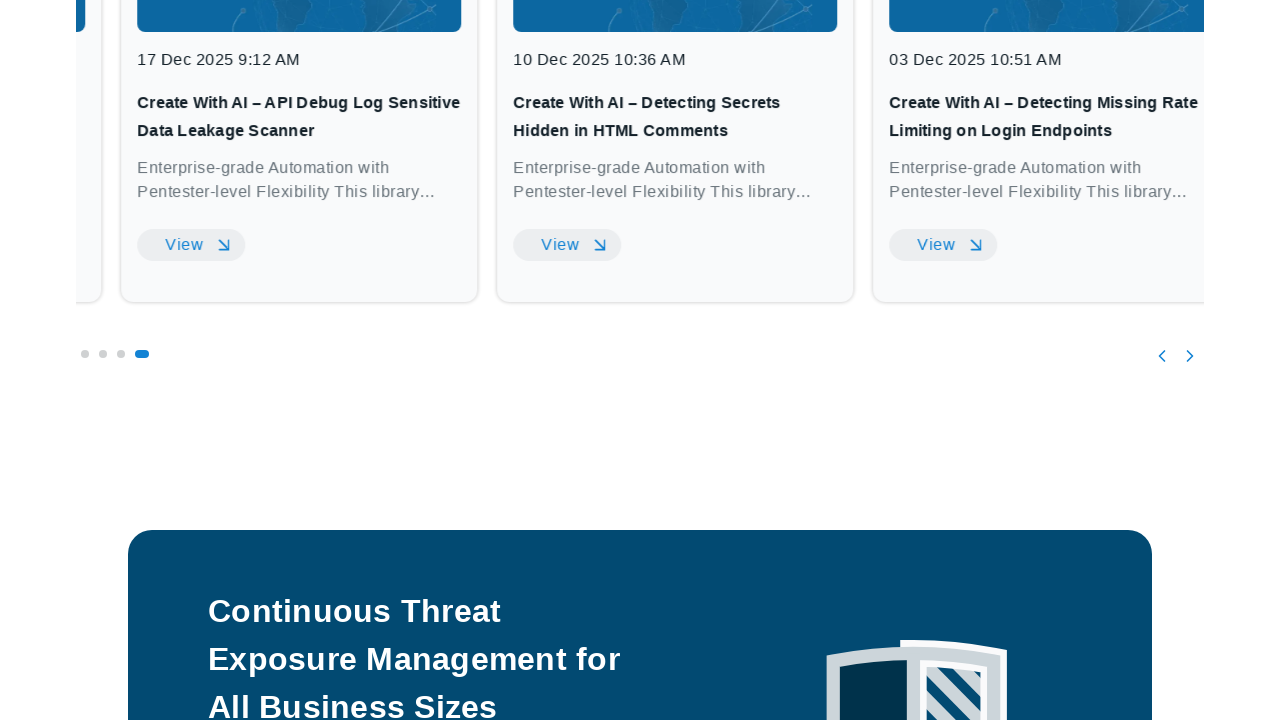

Located View button for item 9
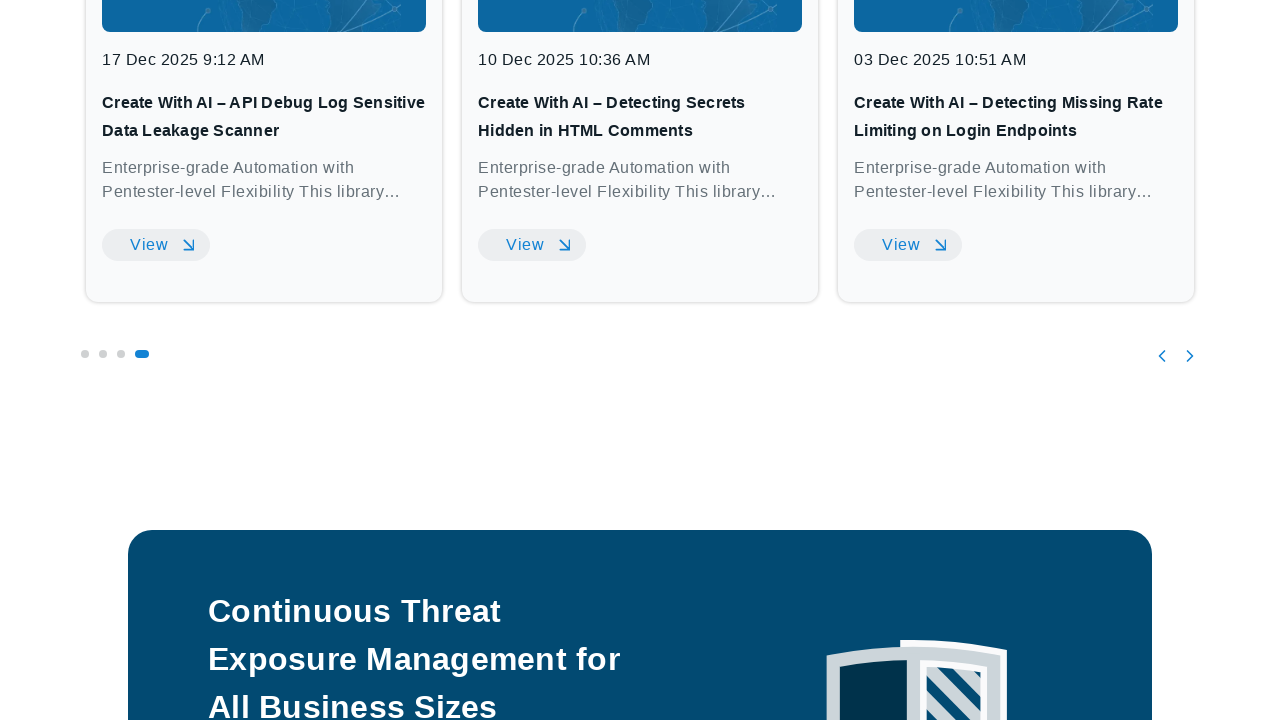

View button for item 9 is visible
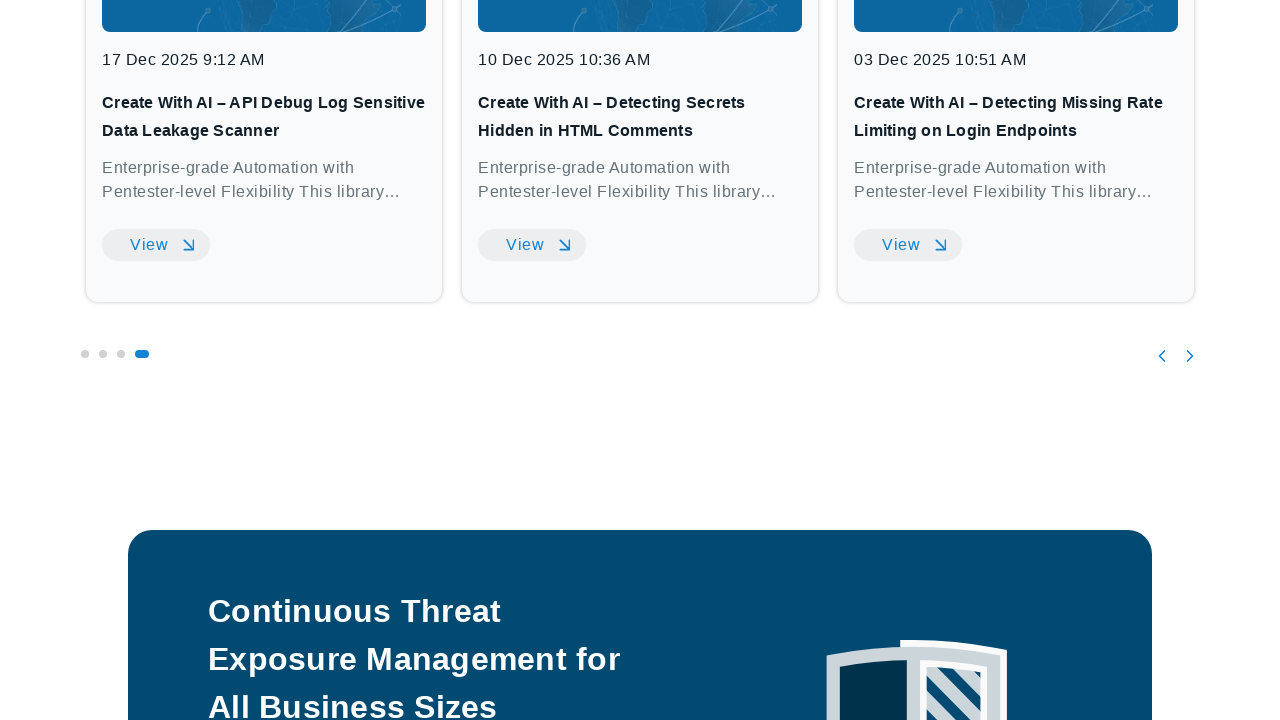

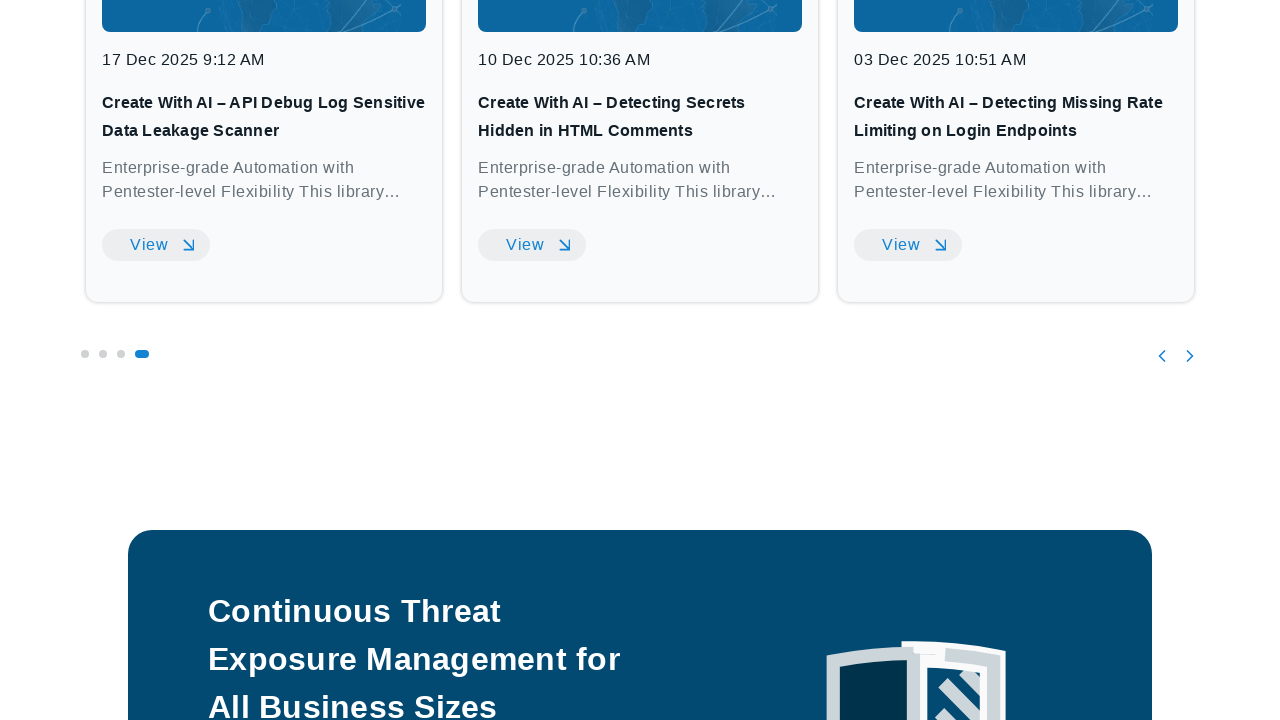